Tests infinite scroll functionality by using JavaScript to scroll 750 pixels down 10 times, then 750 pixels up 10 times on an infinite scroll practice page.

Starting URL: https://practice.cydeo.com/infinite_scroll

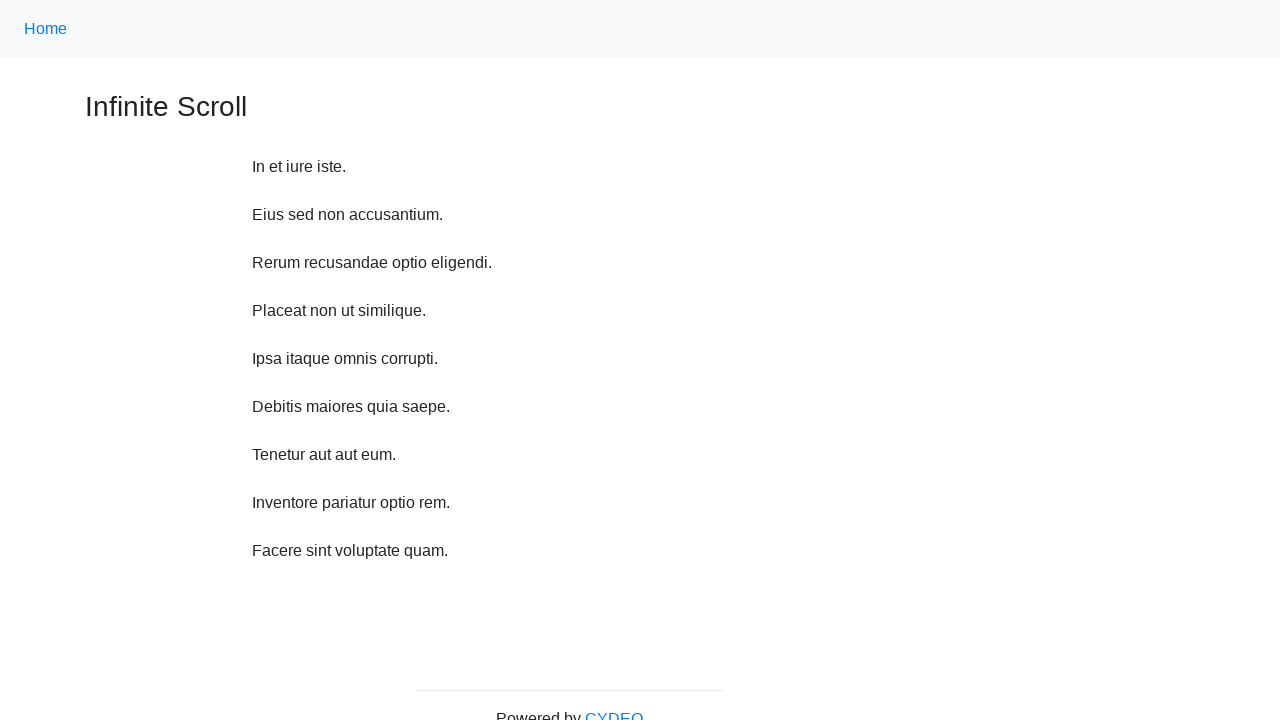

Waited 1 second before scrolling
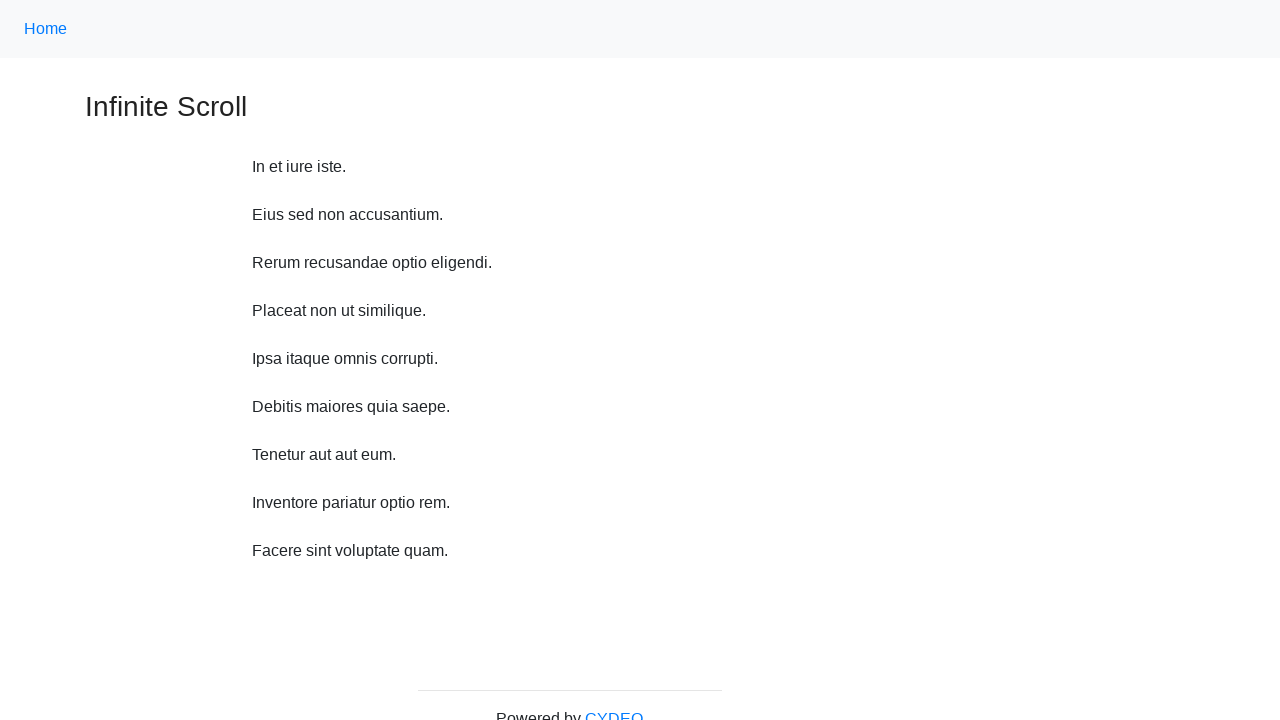

Scrolled down 750 pixels (iteration 1/10)
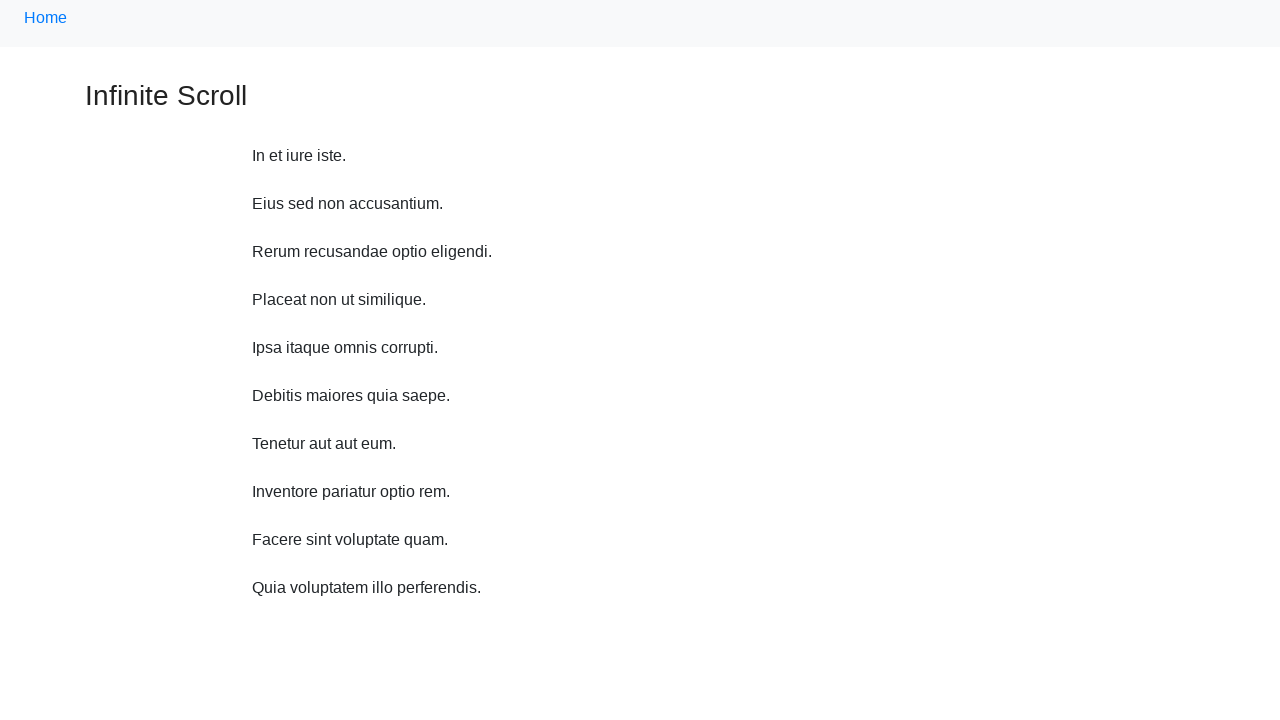

Waited 1 second before scrolling
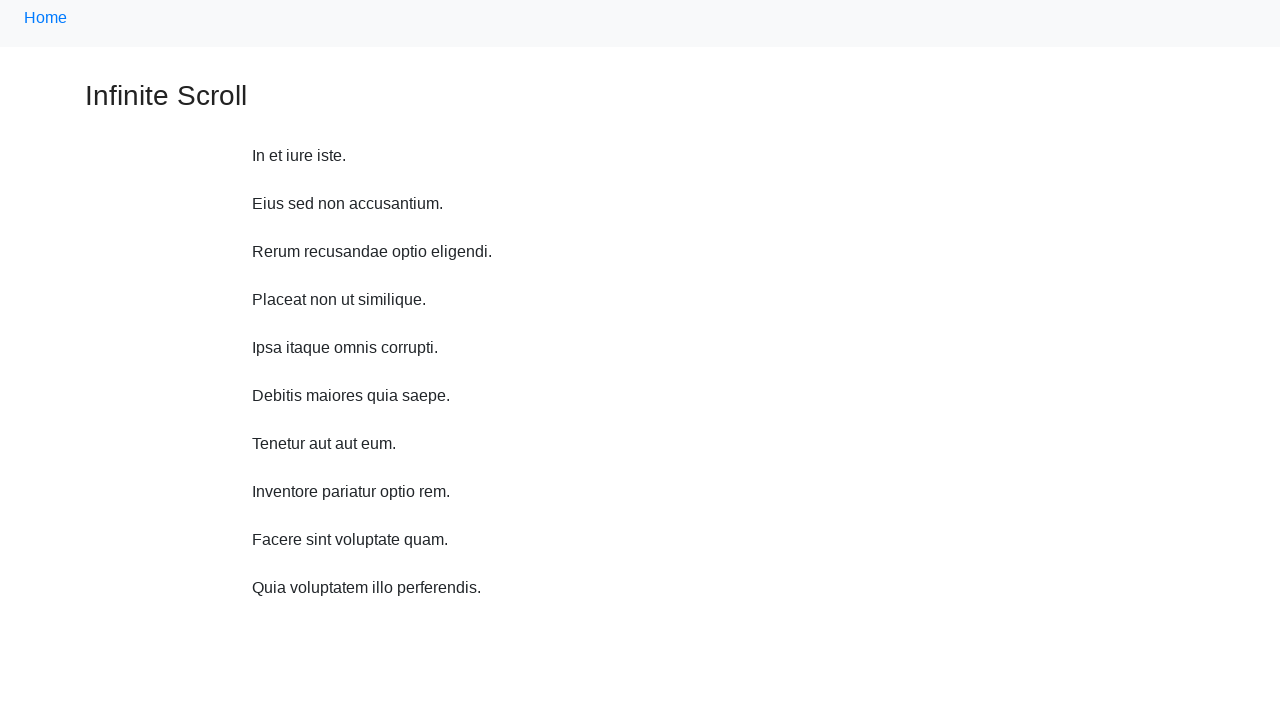

Scrolled down 750 pixels (iteration 2/10)
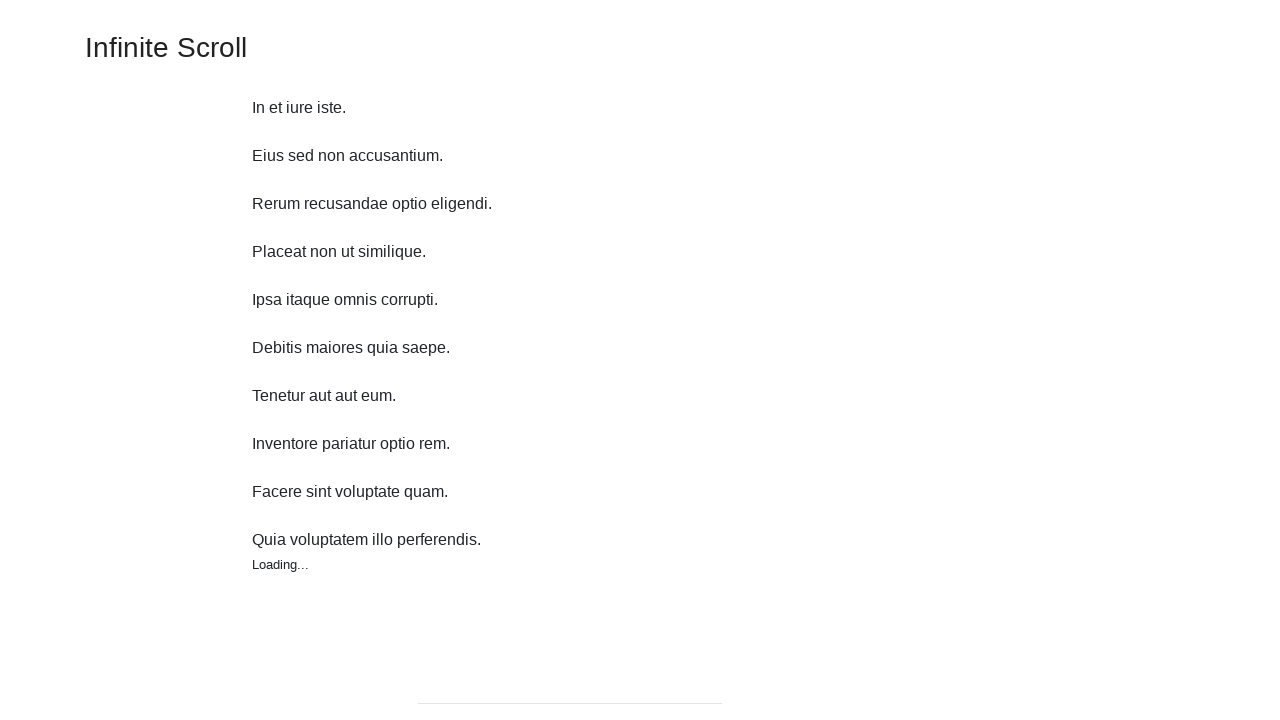

Waited 1 second before scrolling
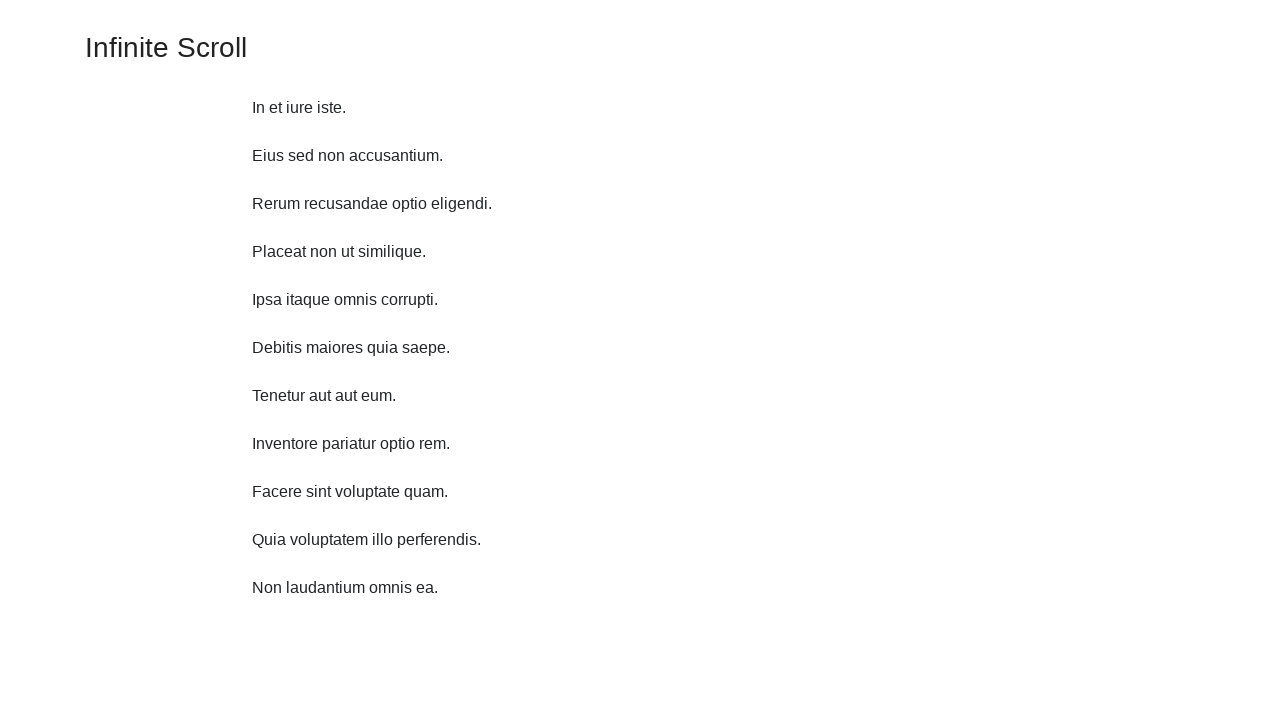

Scrolled down 750 pixels (iteration 3/10)
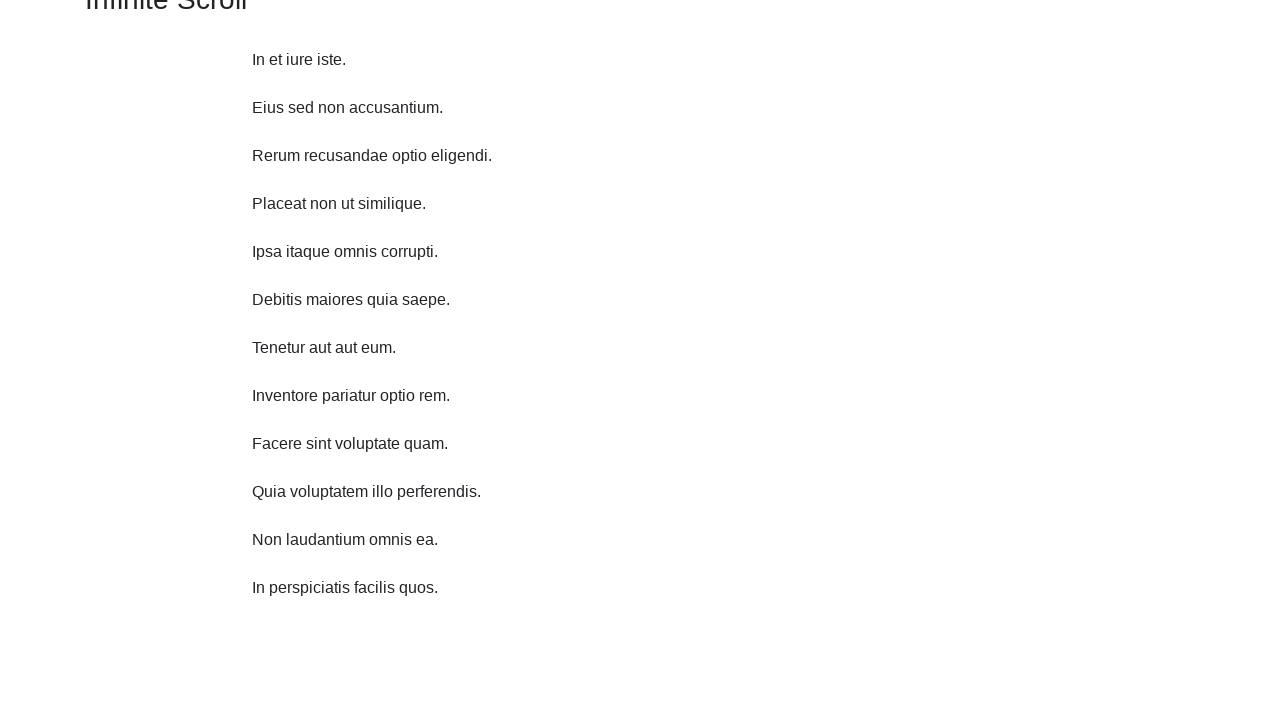

Waited 1 second before scrolling
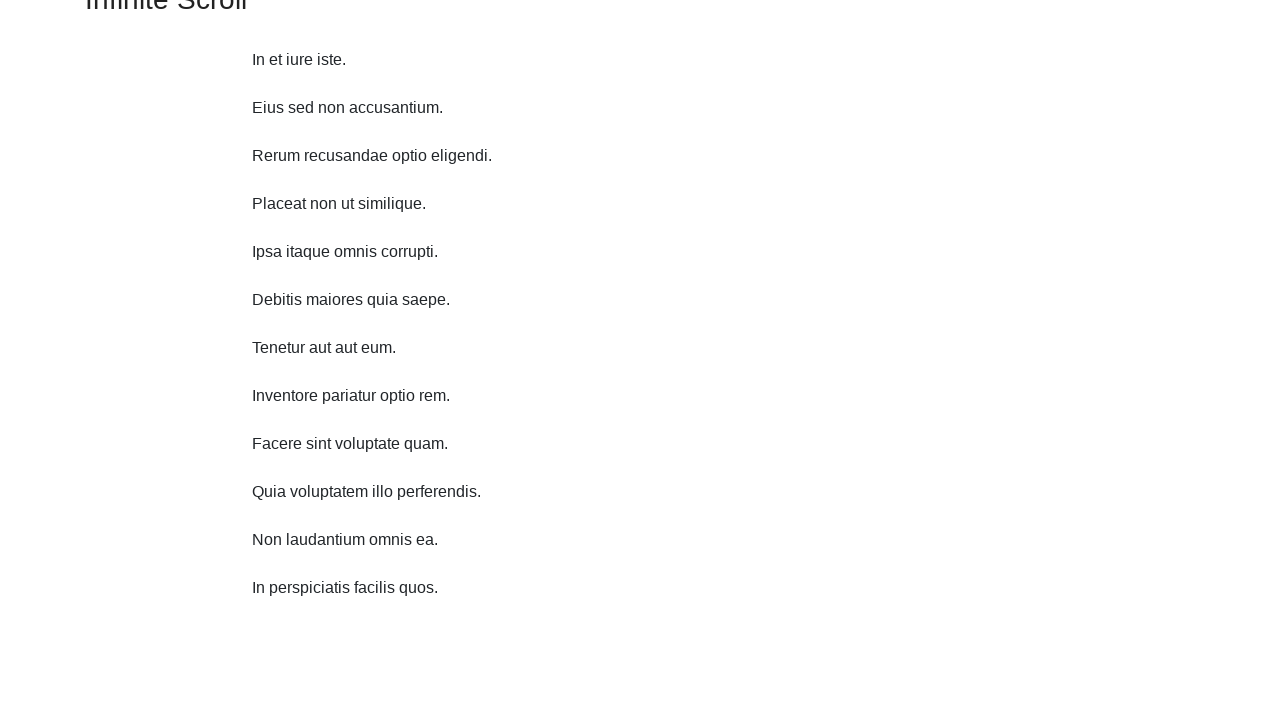

Scrolled down 750 pixels (iteration 4/10)
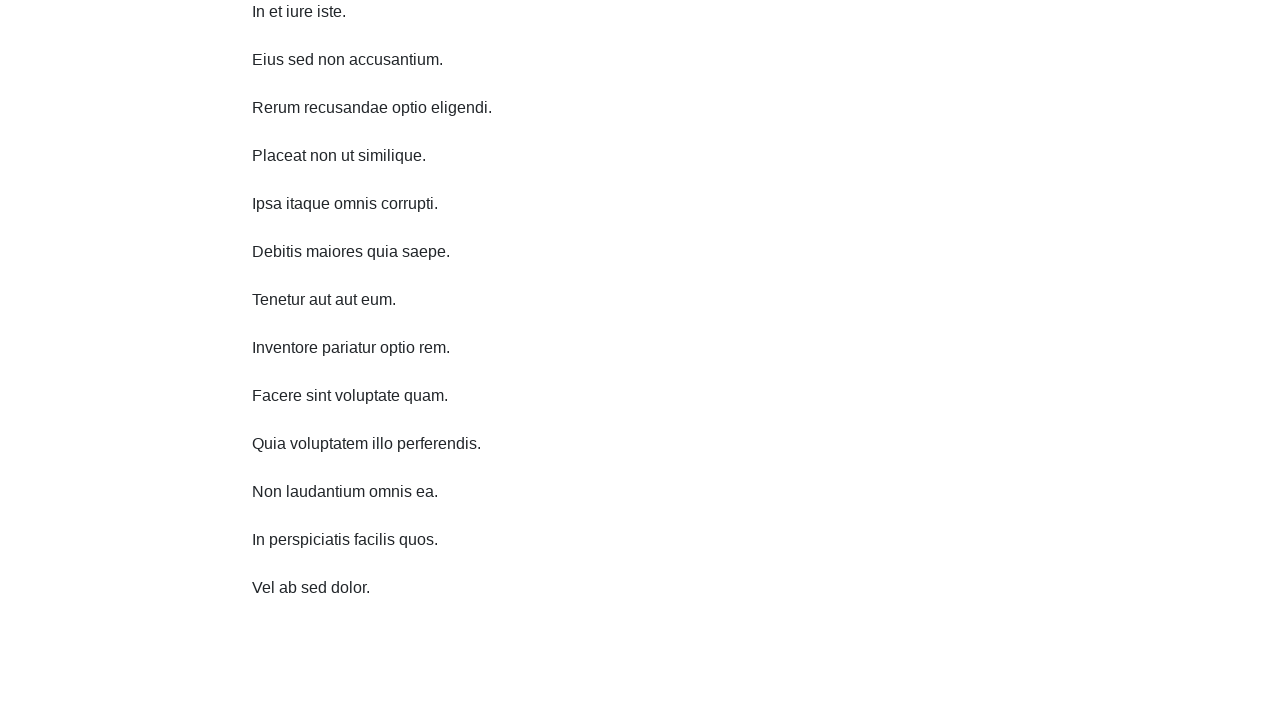

Waited 1 second before scrolling
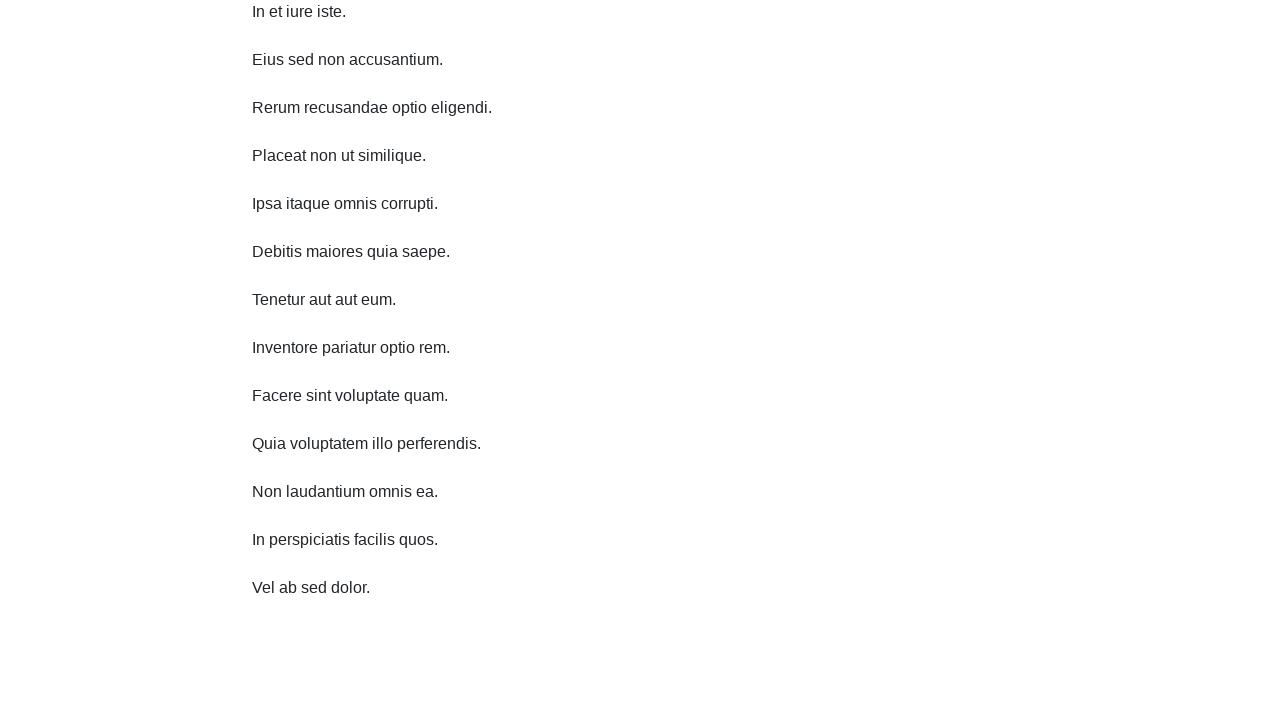

Scrolled down 750 pixels (iteration 5/10)
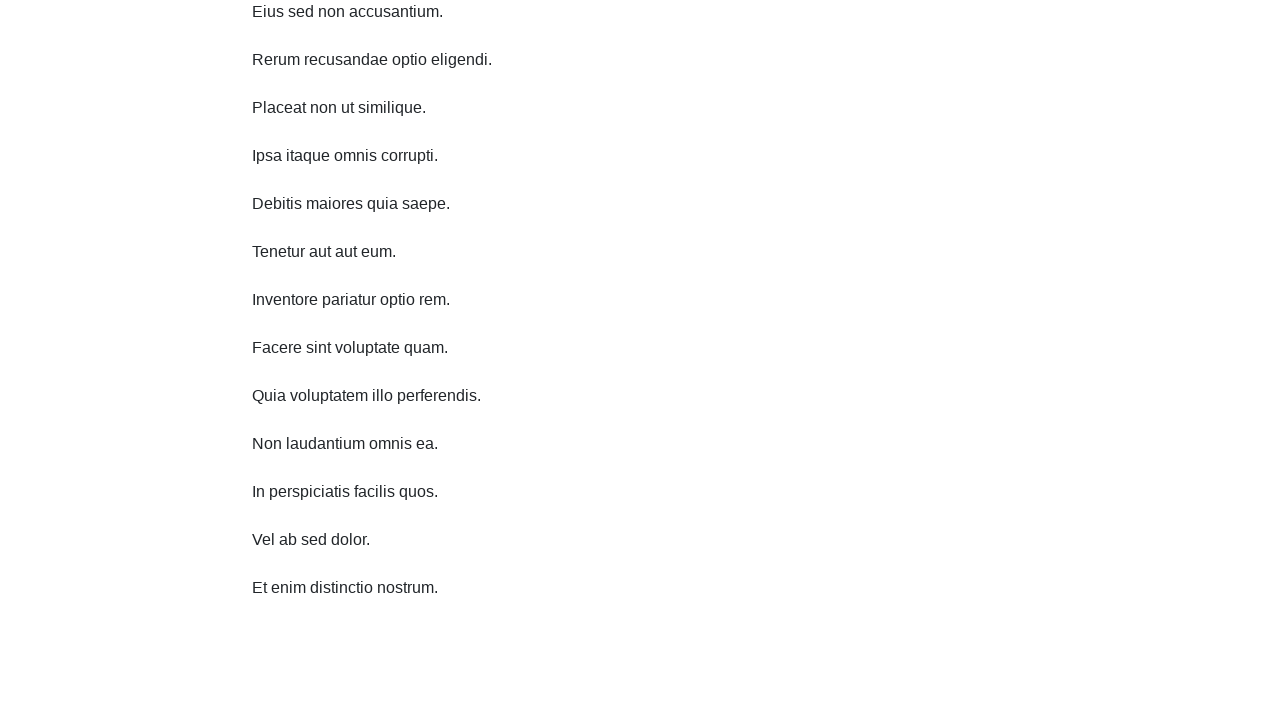

Waited 1 second before scrolling
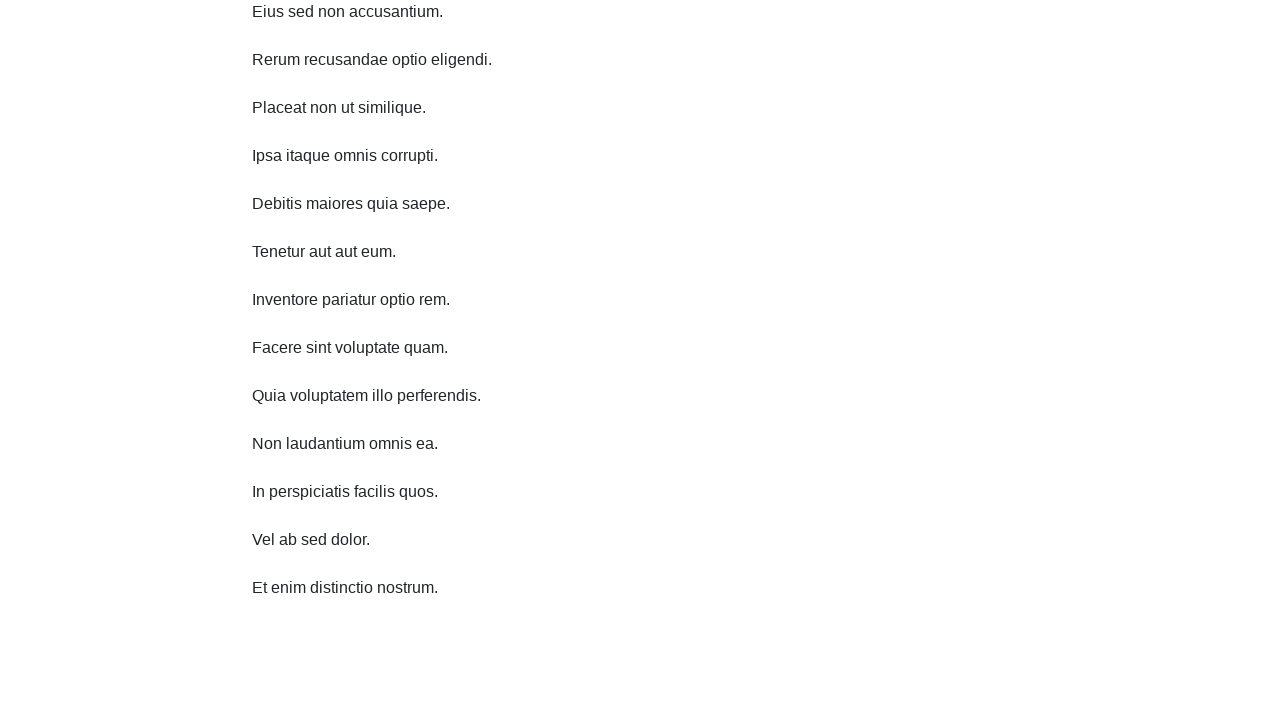

Scrolled down 750 pixels (iteration 6/10)
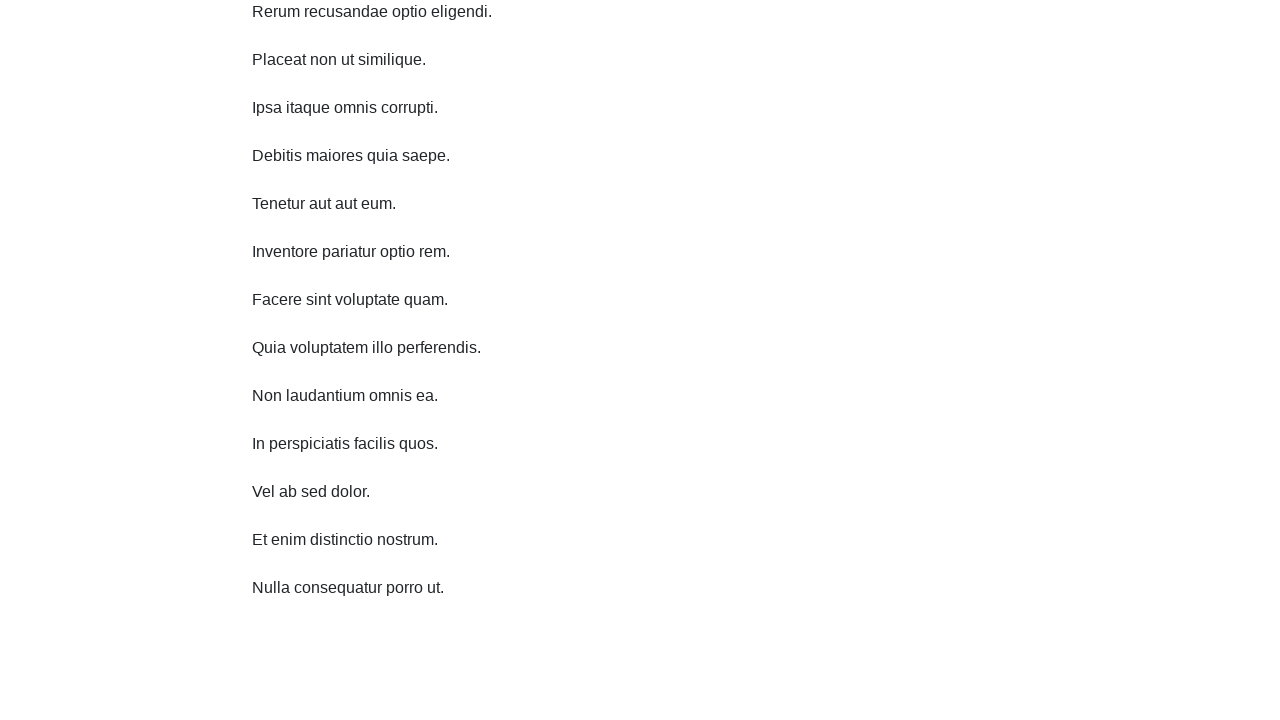

Waited 1 second before scrolling
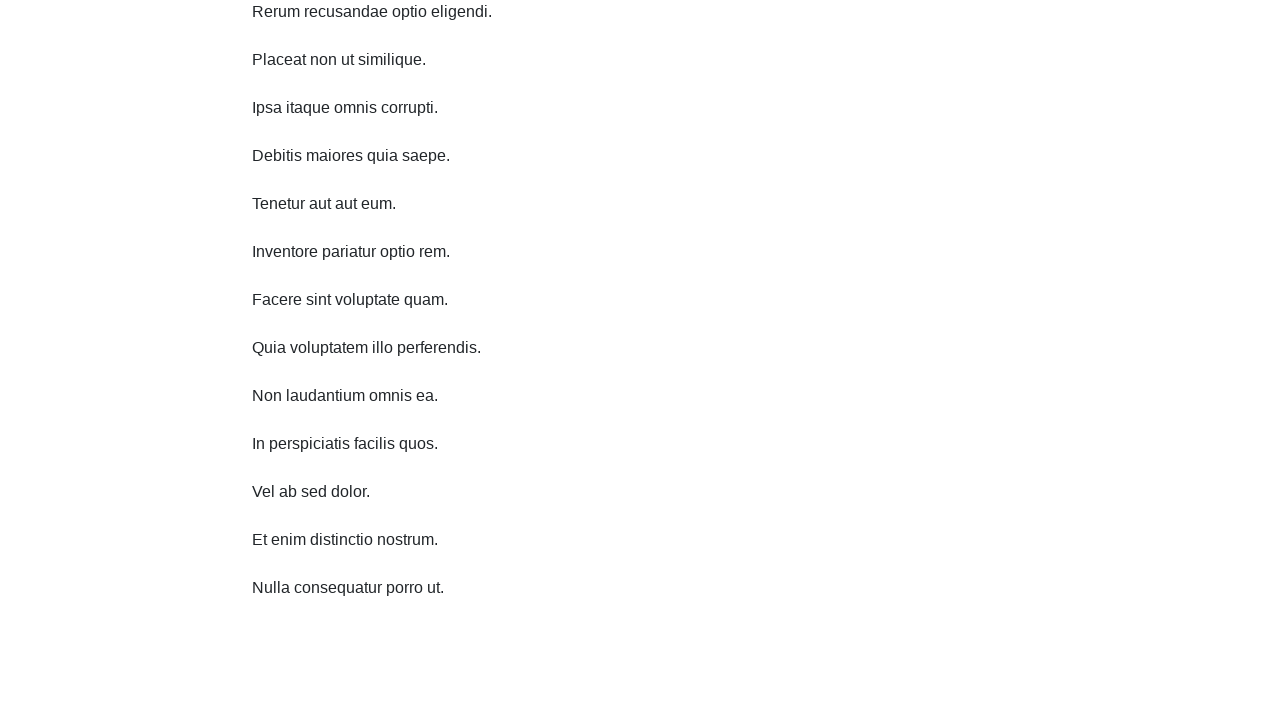

Scrolled down 750 pixels (iteration 7/10)
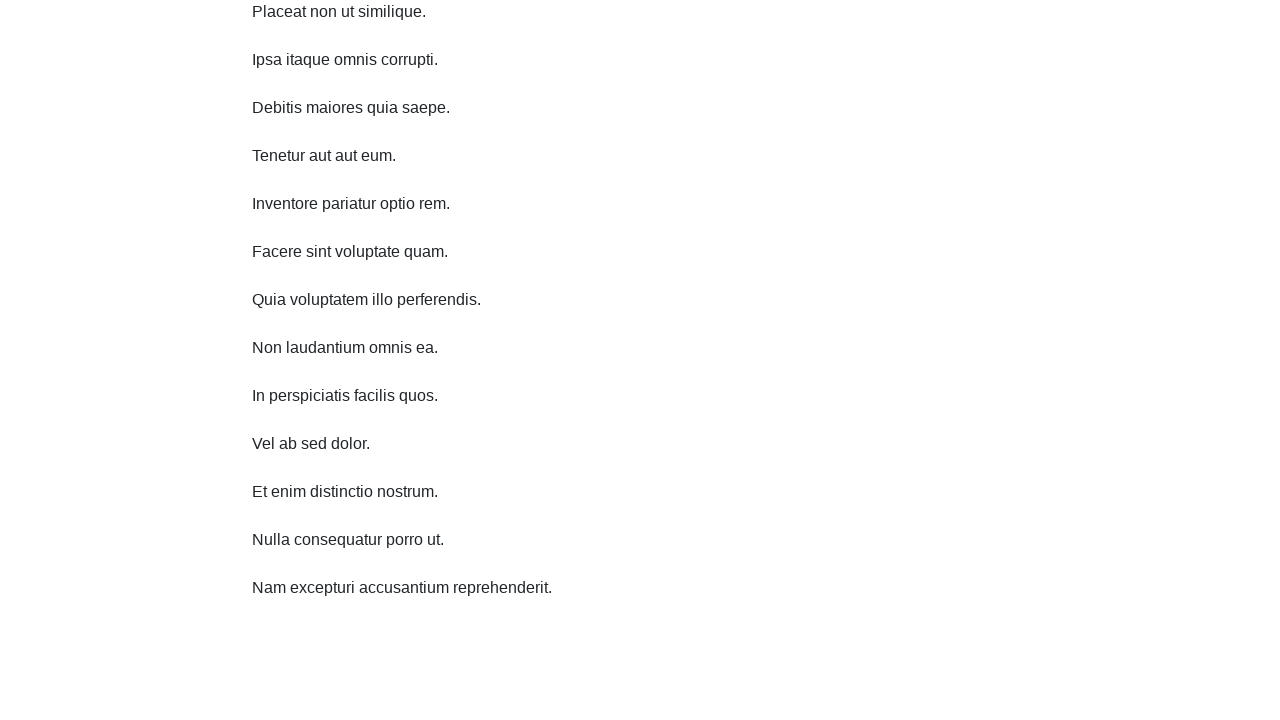

Waited 1 second before scrolling
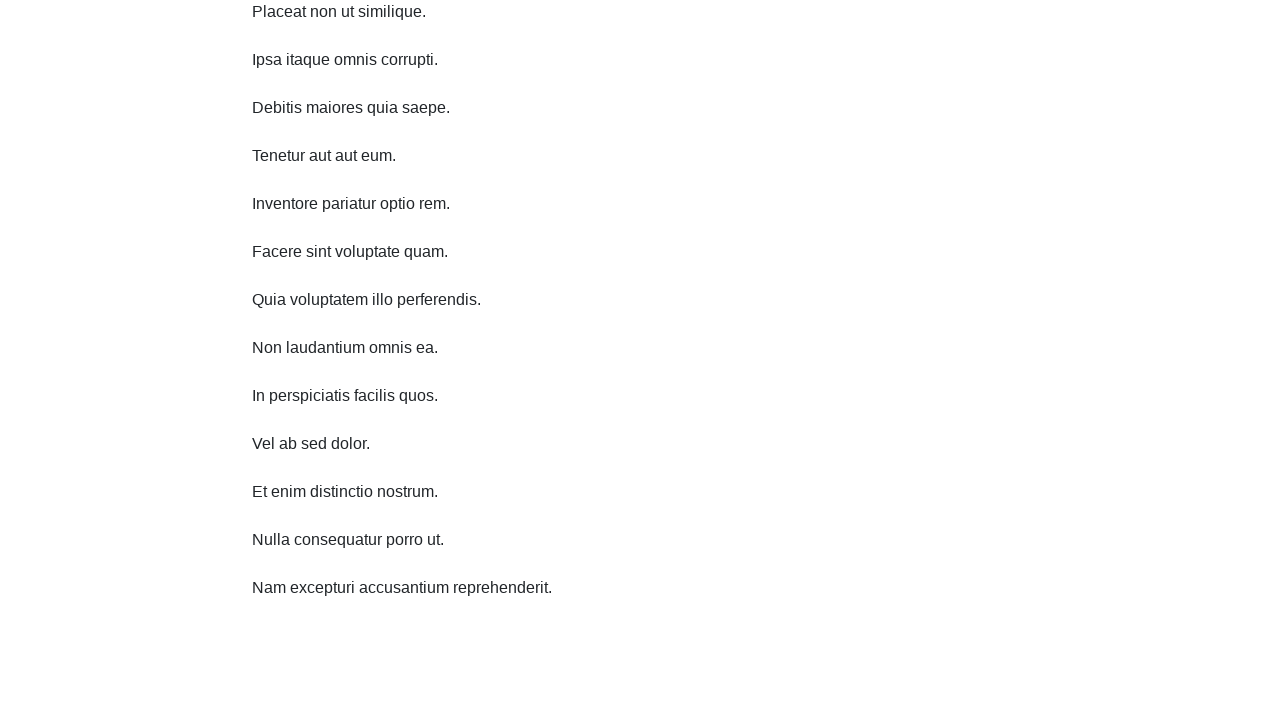

Scrolled down 750 pixels (iteration 8/10)
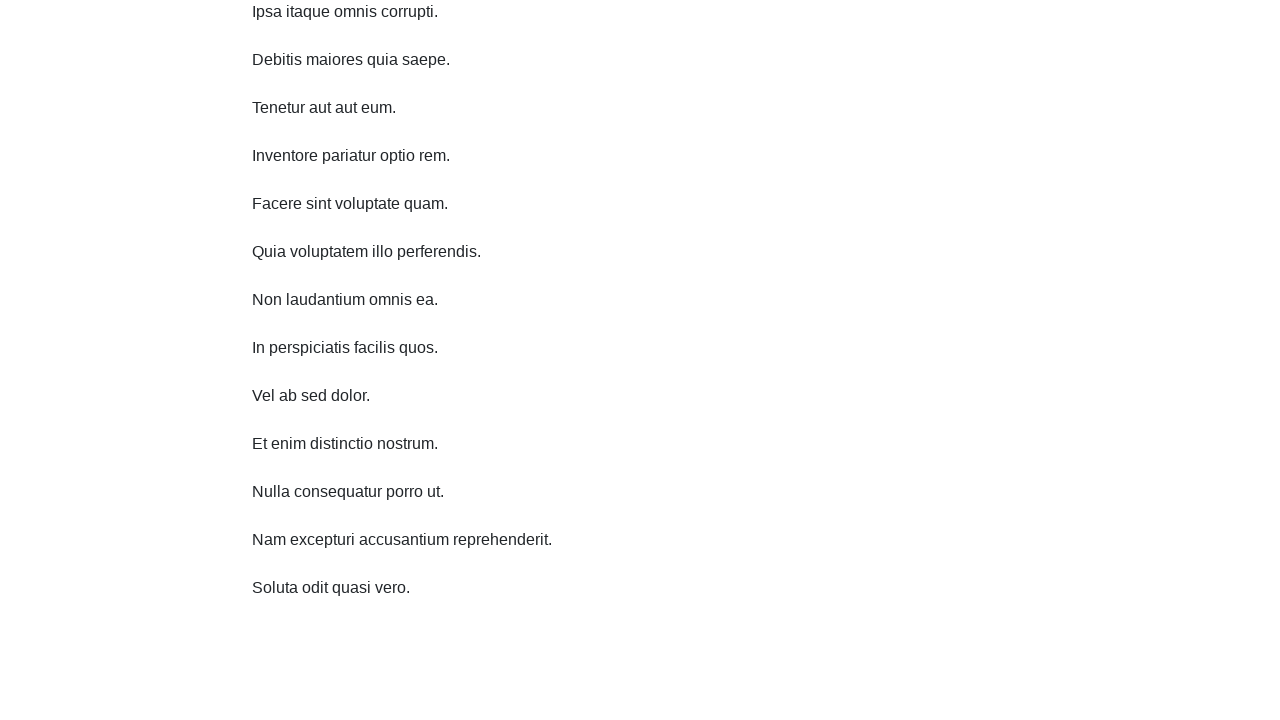

Waited 1 second before scrolling
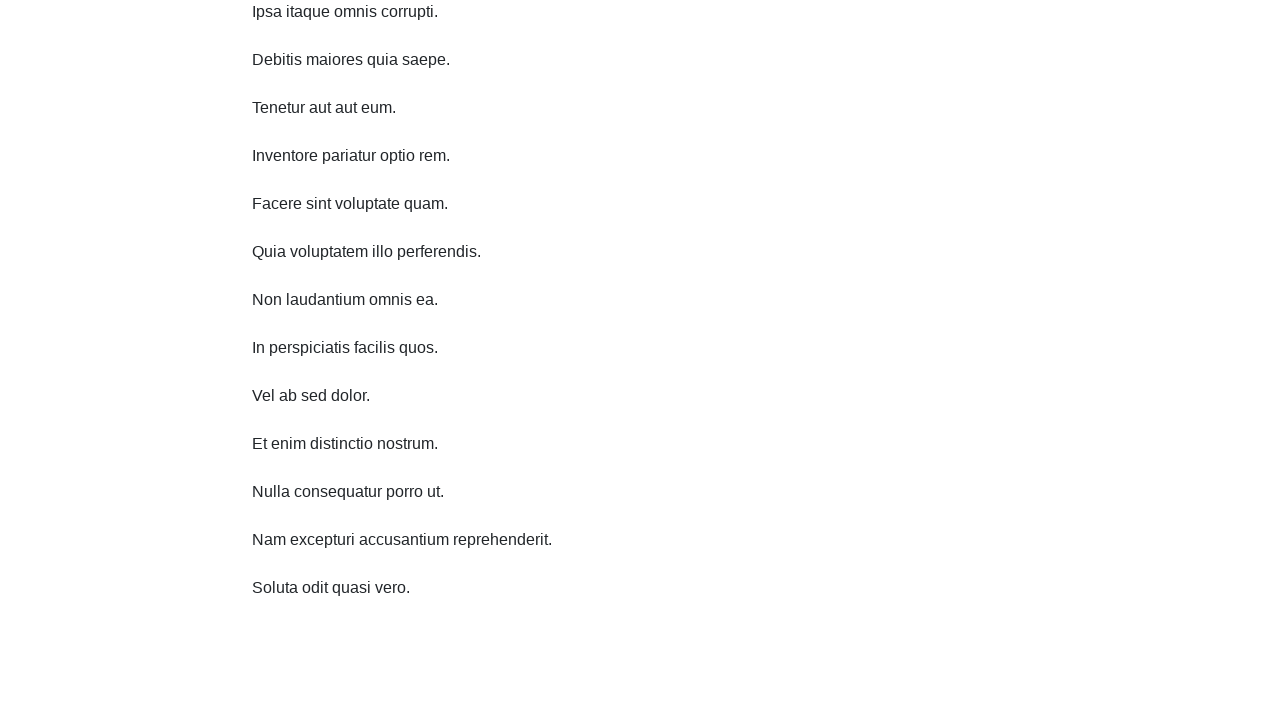

Scrolled down 750 pixels (iteration 9/10)
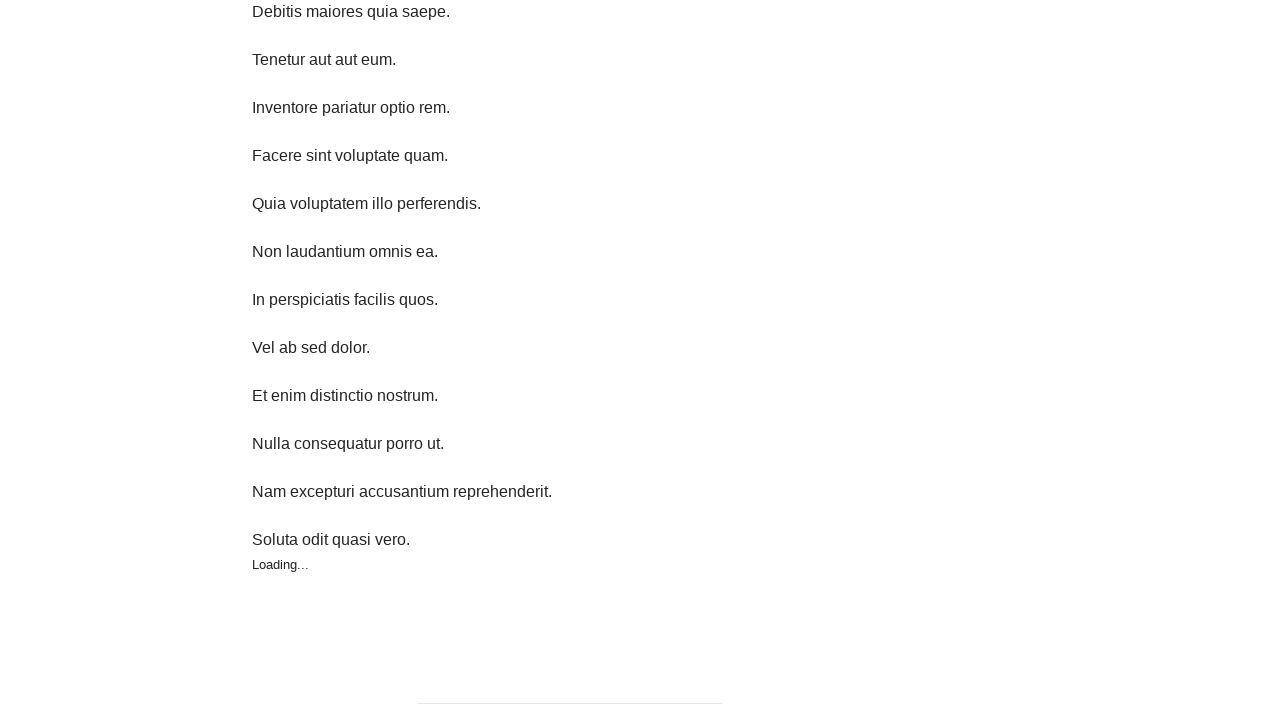

Waited 1 second before scrolling
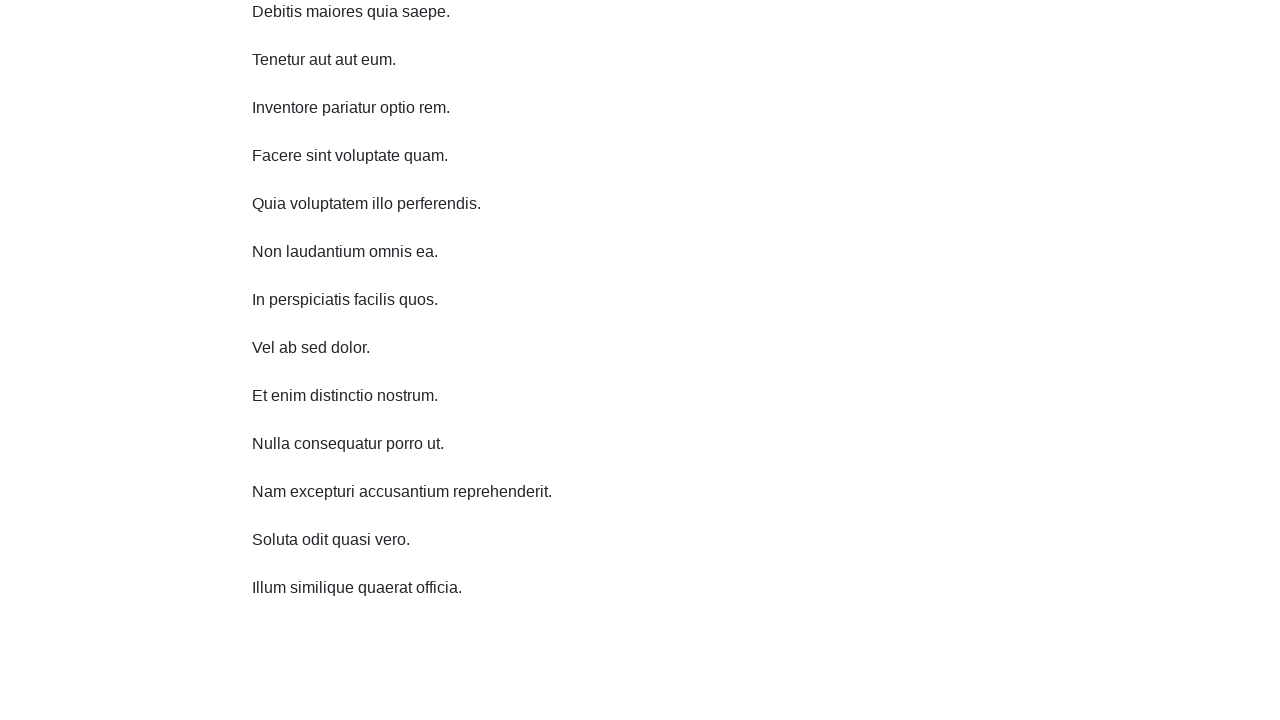

Scrolled down 750 pixels (iteration 10/10)
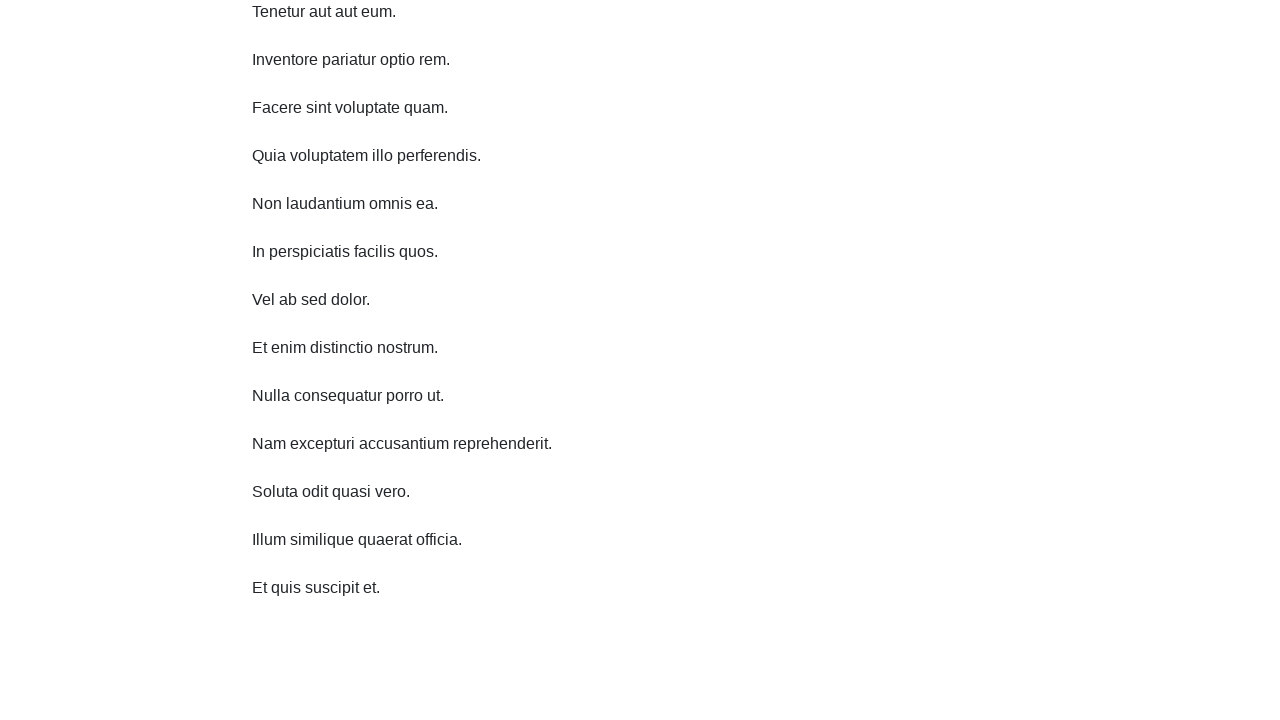

Waited 1 second before scrolling
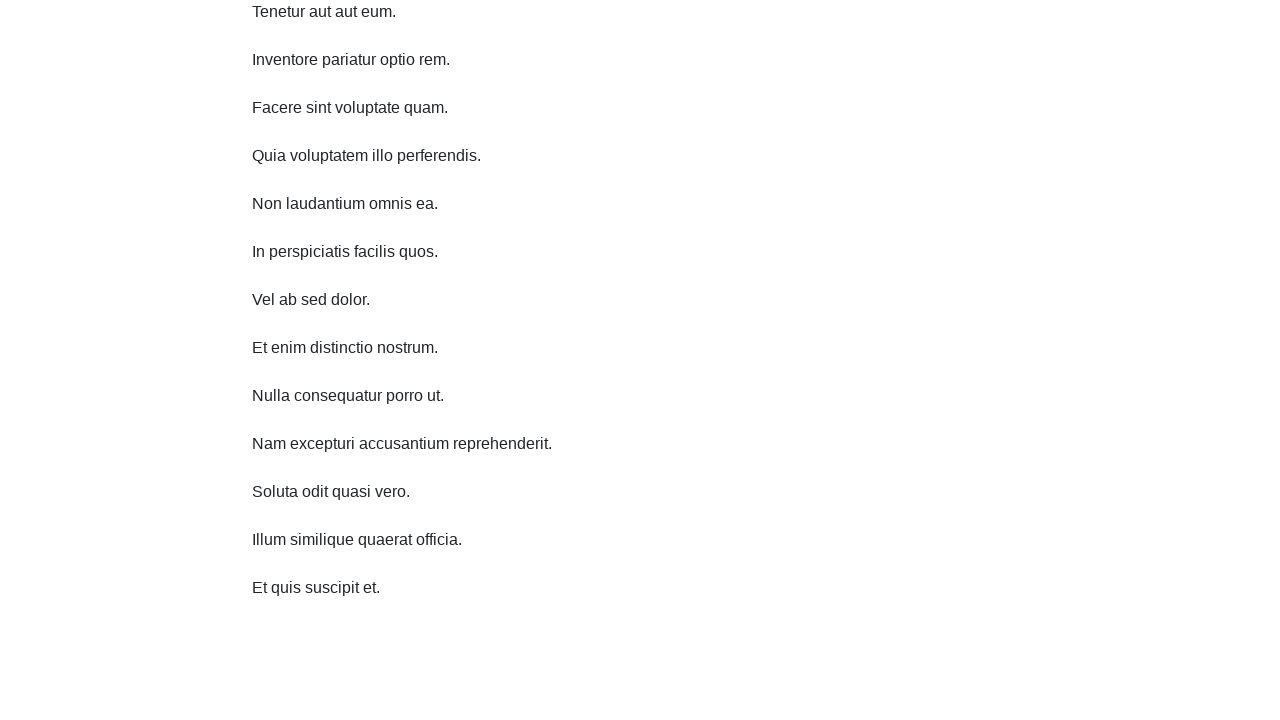

Scrolled up 750 pixels (iteration 1/10)
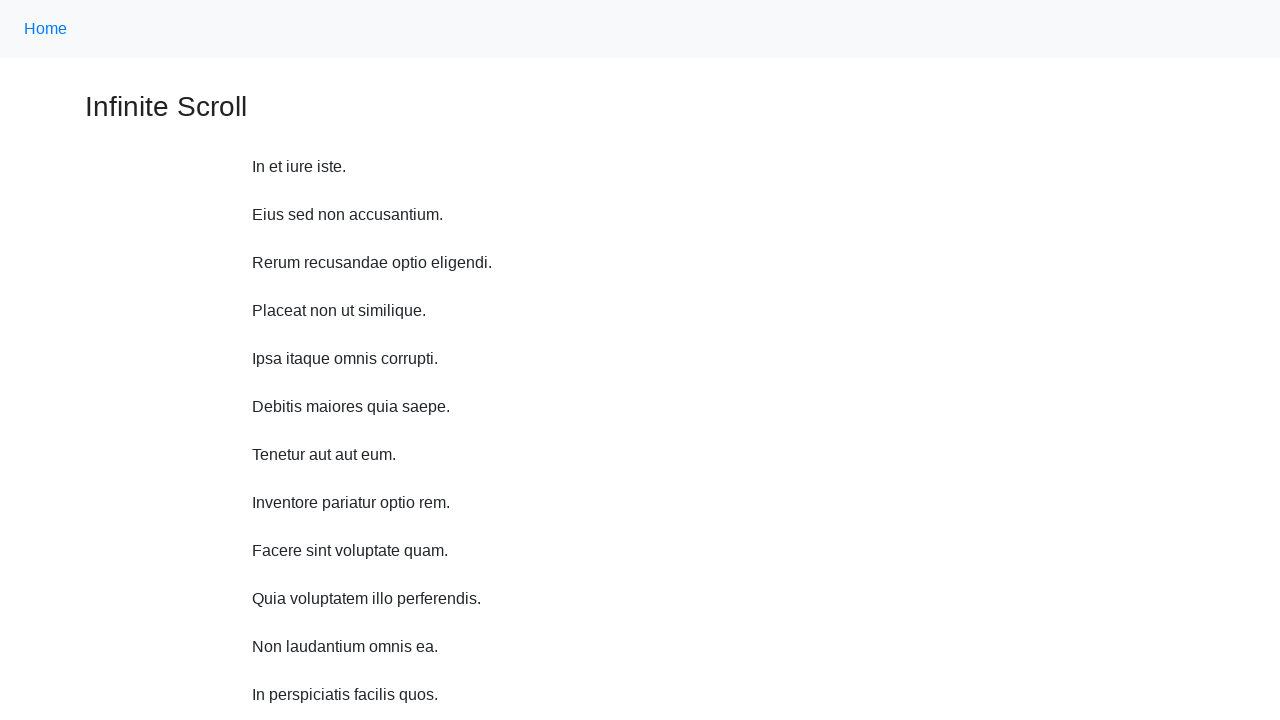

Waited 1 second before scrolling
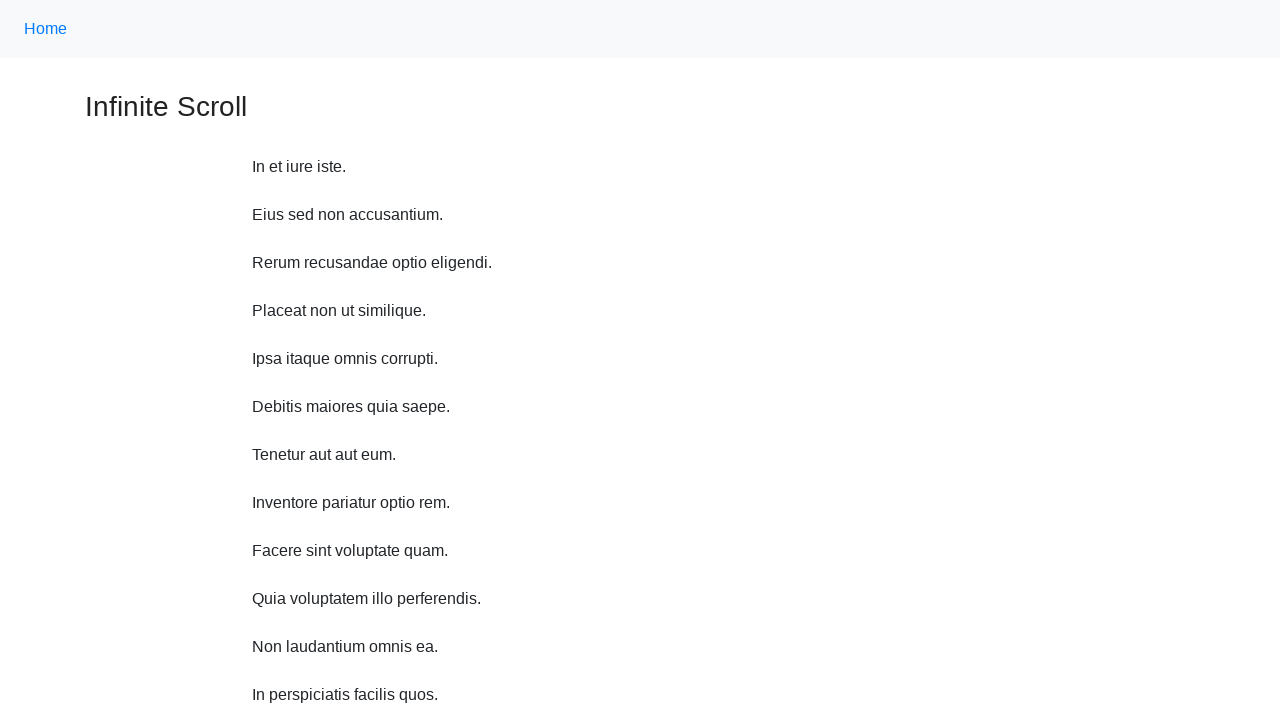

Scrolled up 750 pixels (iteration 2/10)
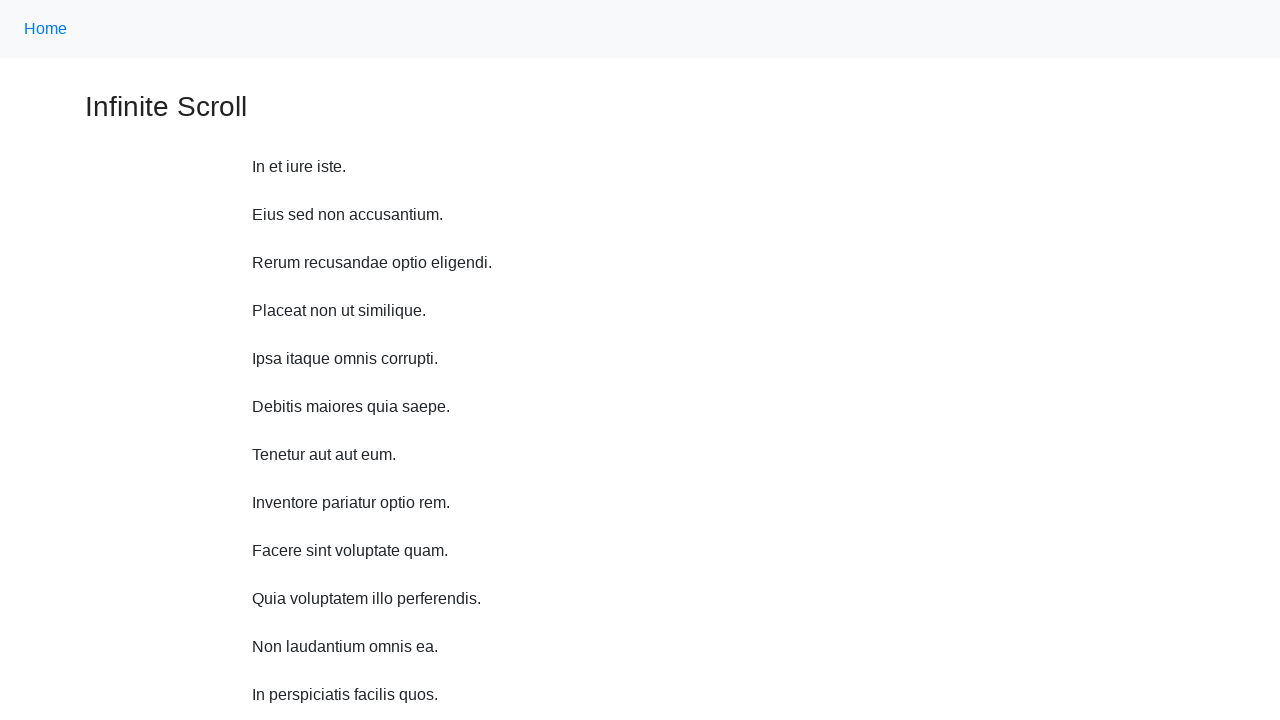

Waited 1 second before scrolling
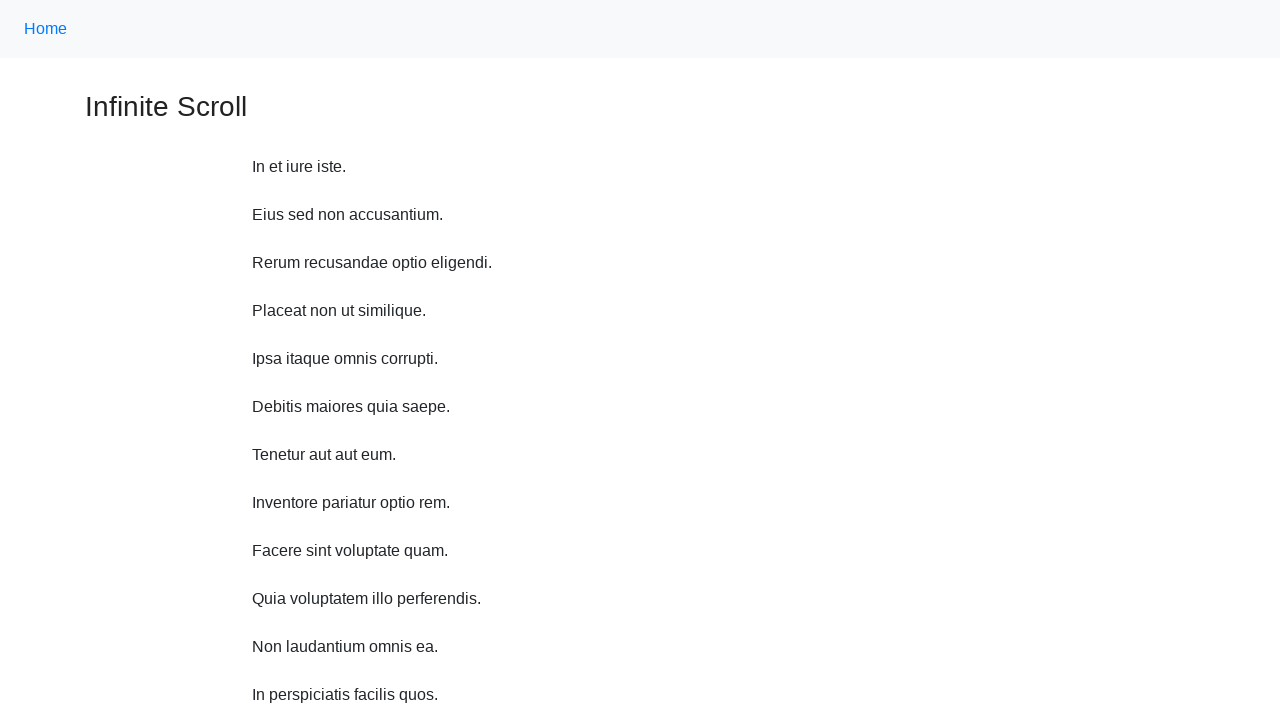

Scrolled up 750 pixels (iteration 3/10)
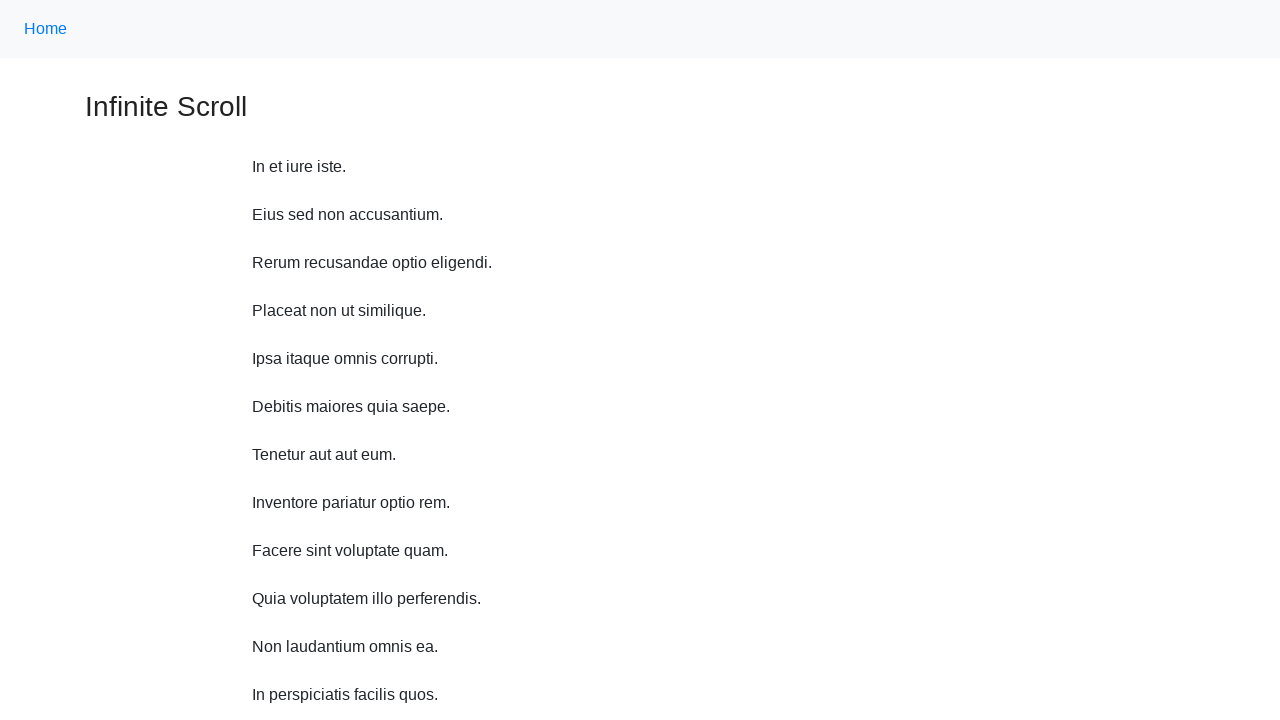

Waited 1 second before scrolling
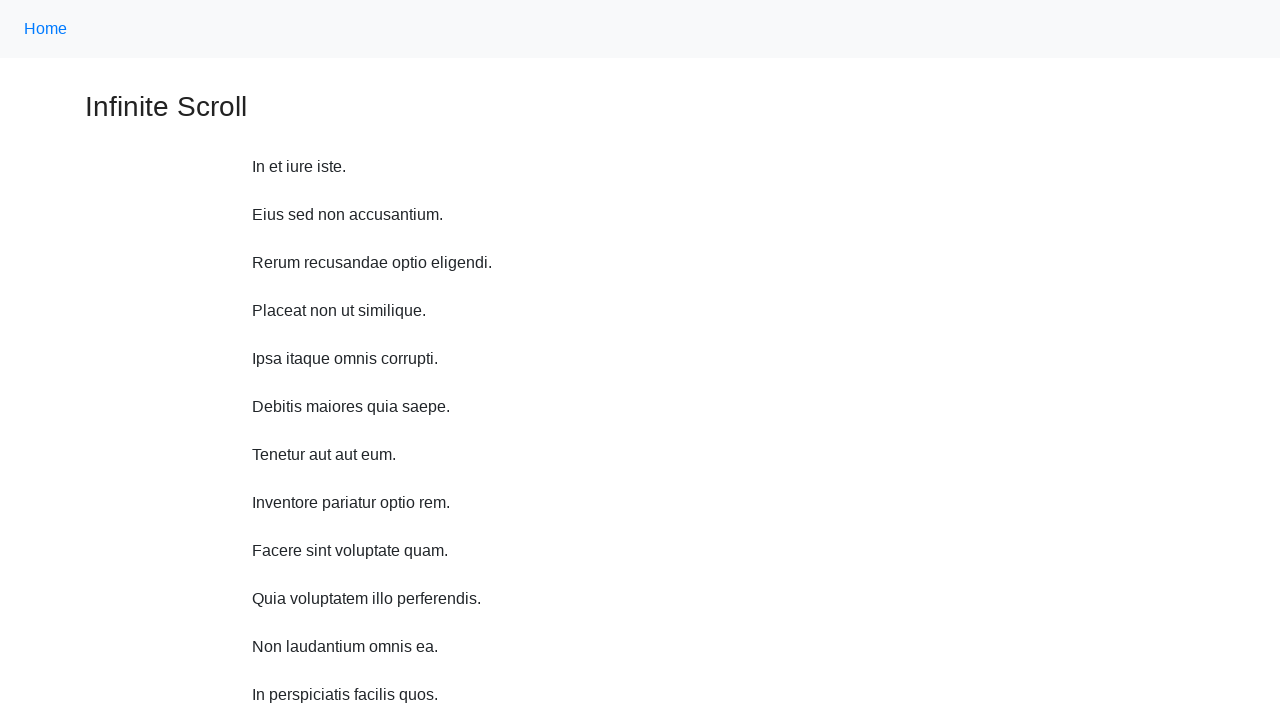

Scrolled up 750 pixels (iteration 4/10)
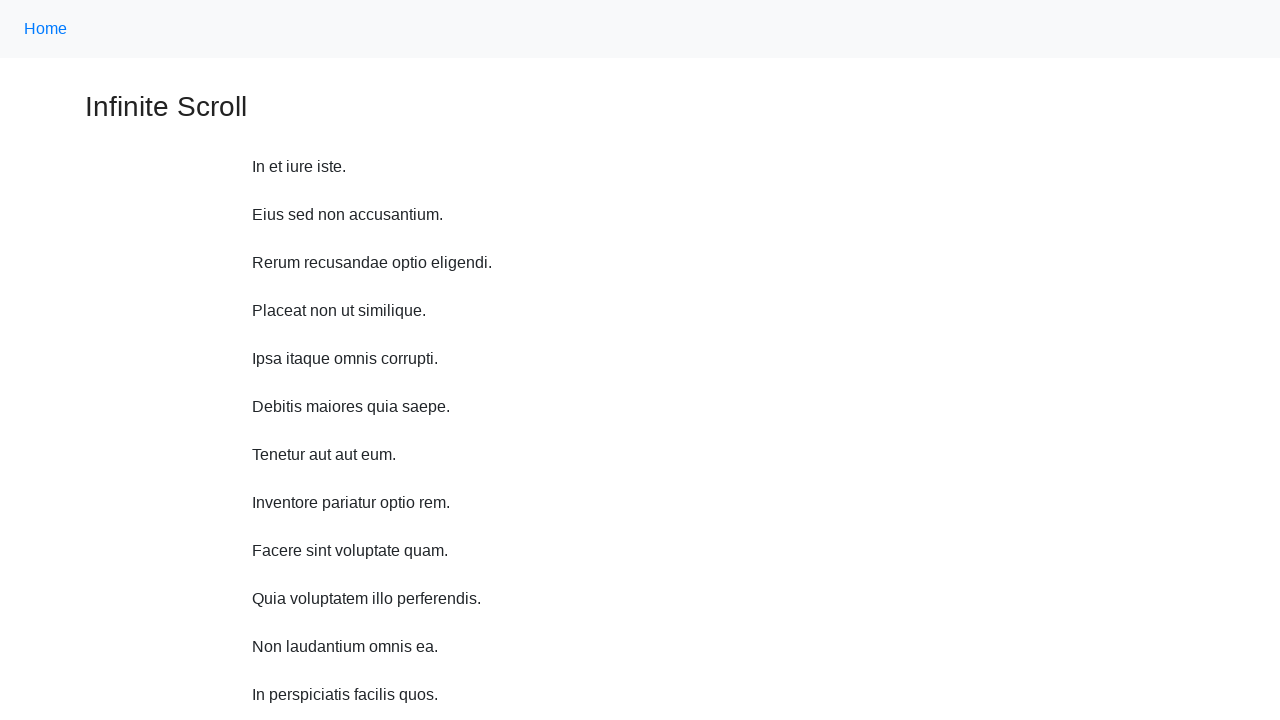

Waited 1 second before scrolling
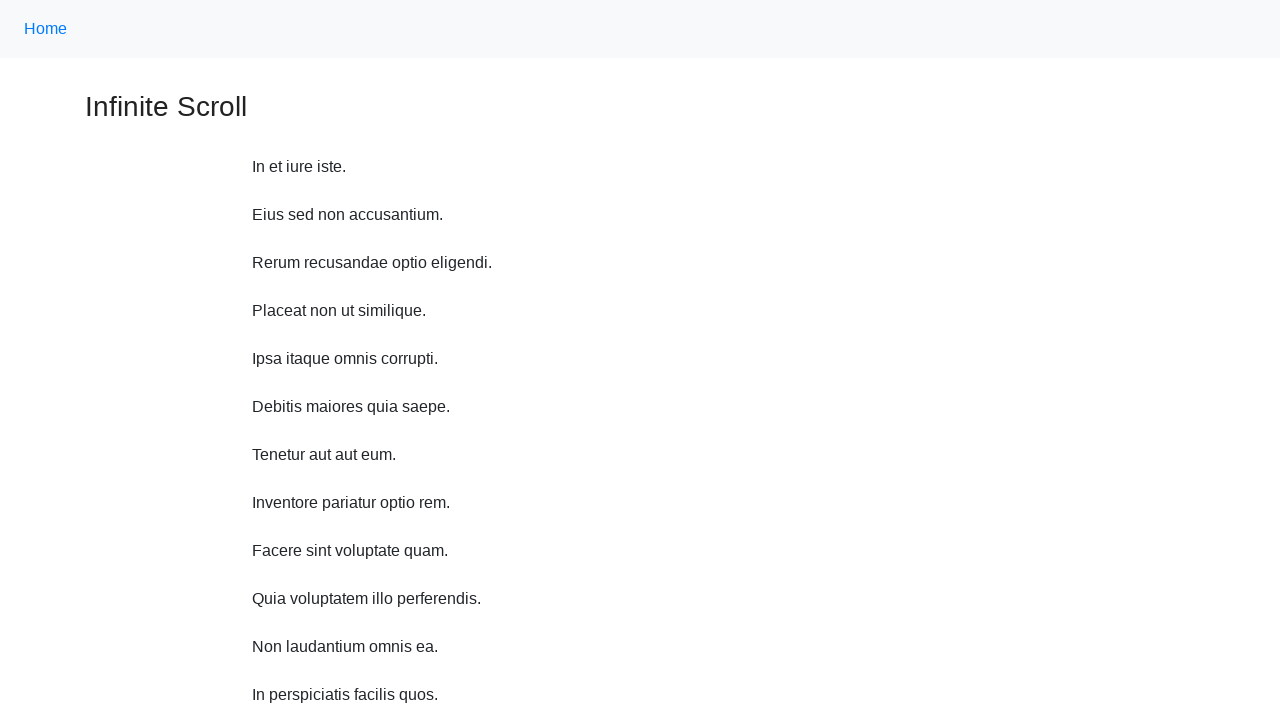

Scrolled up 750 pixels (iteration 5/10)
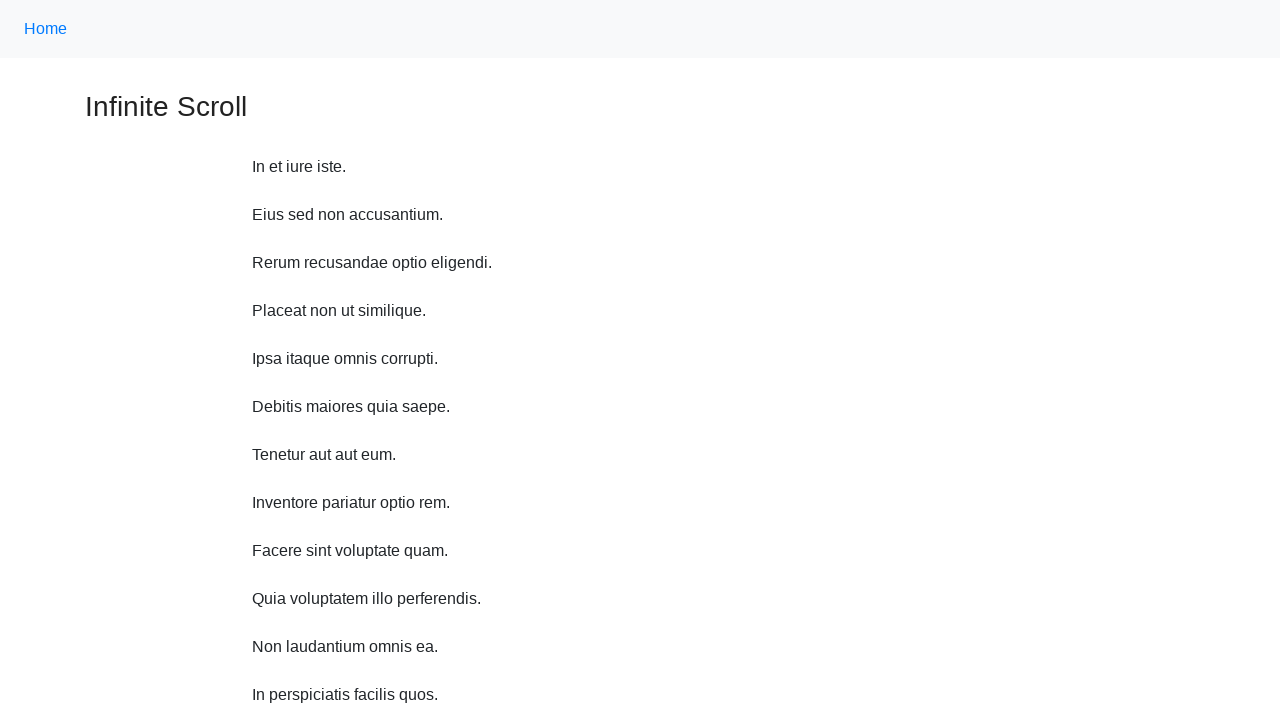

Waited 1 second before scrolling
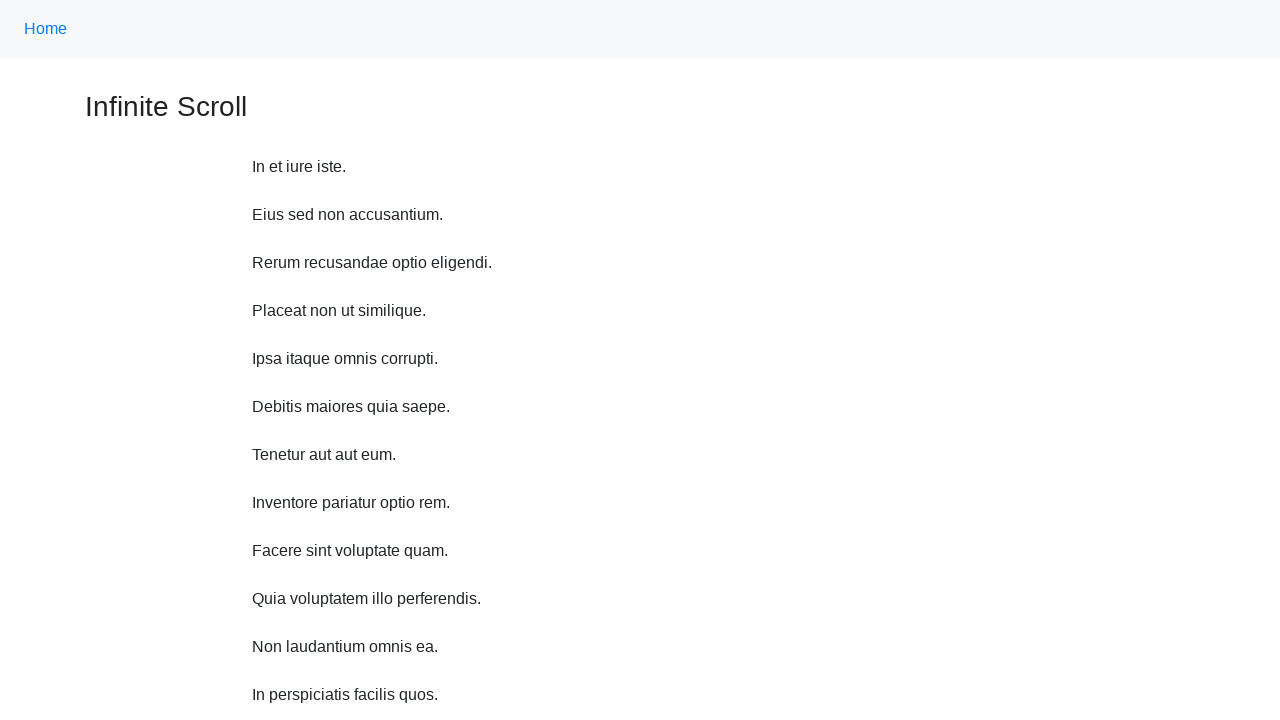

Scrolled up 750 pixels (iteration 6/10)
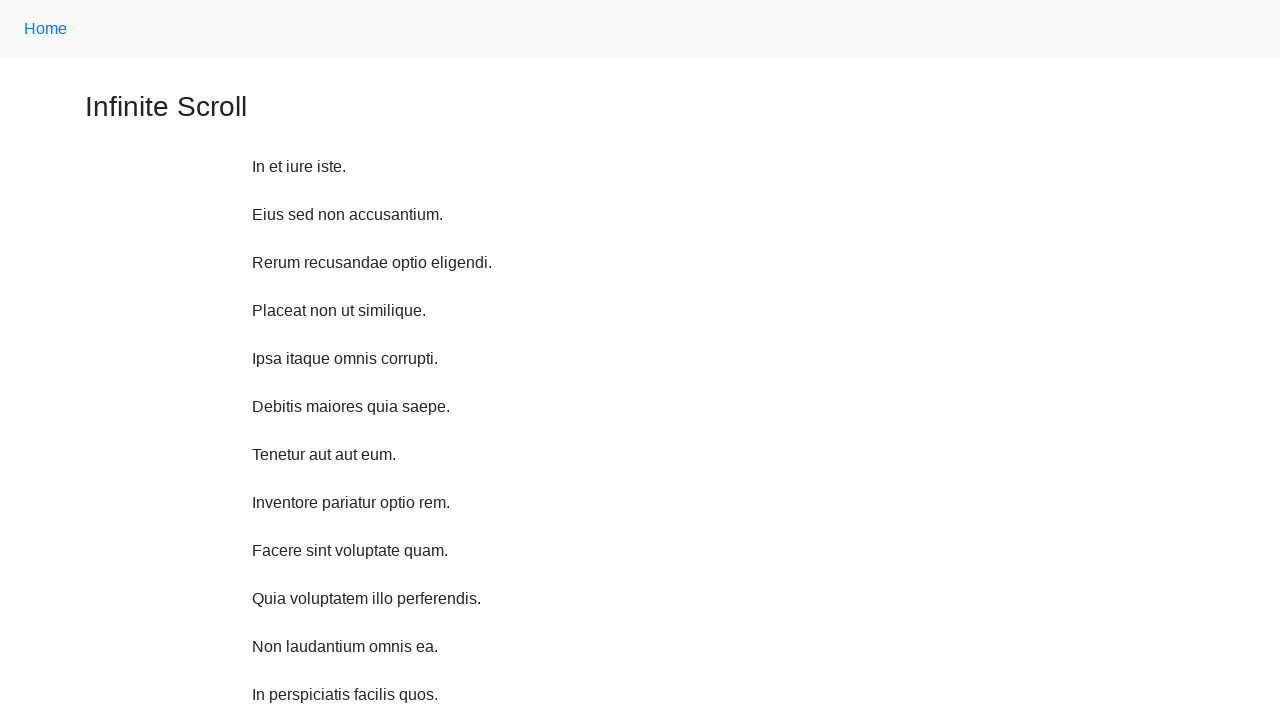

Waited 1 second before scrolling
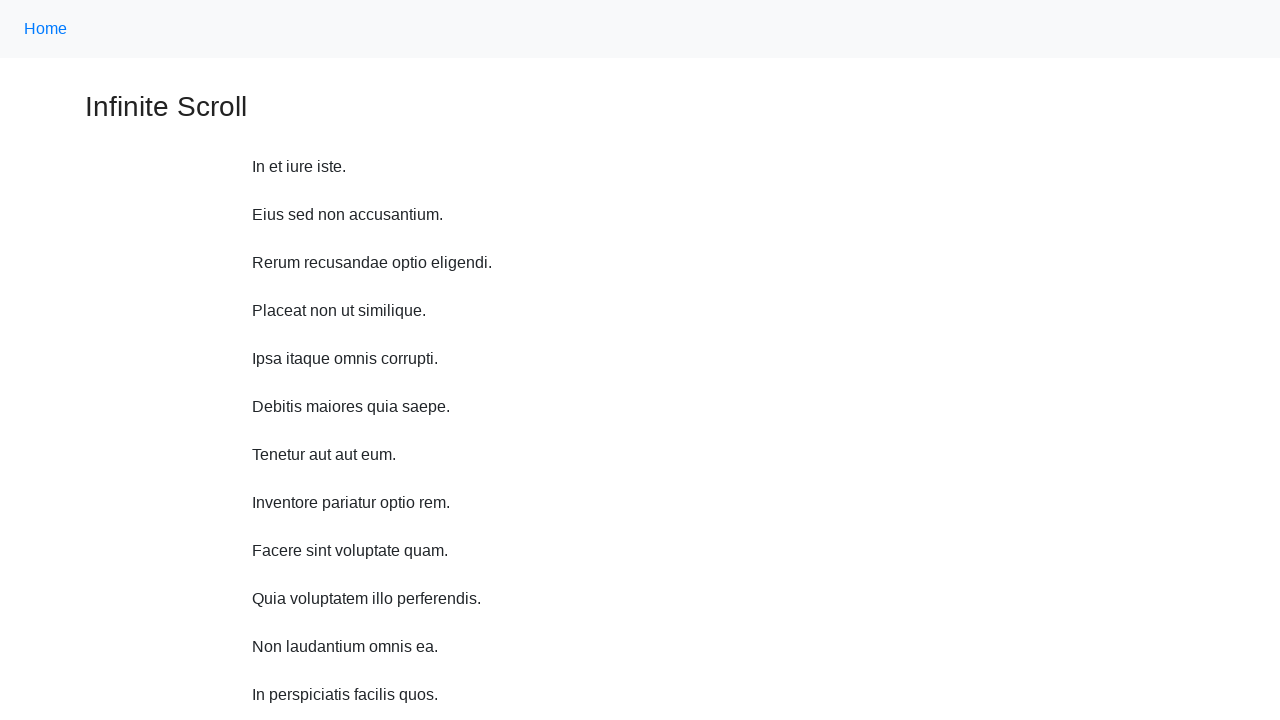

Scrolled up 750 pixels (iteration 7/10)
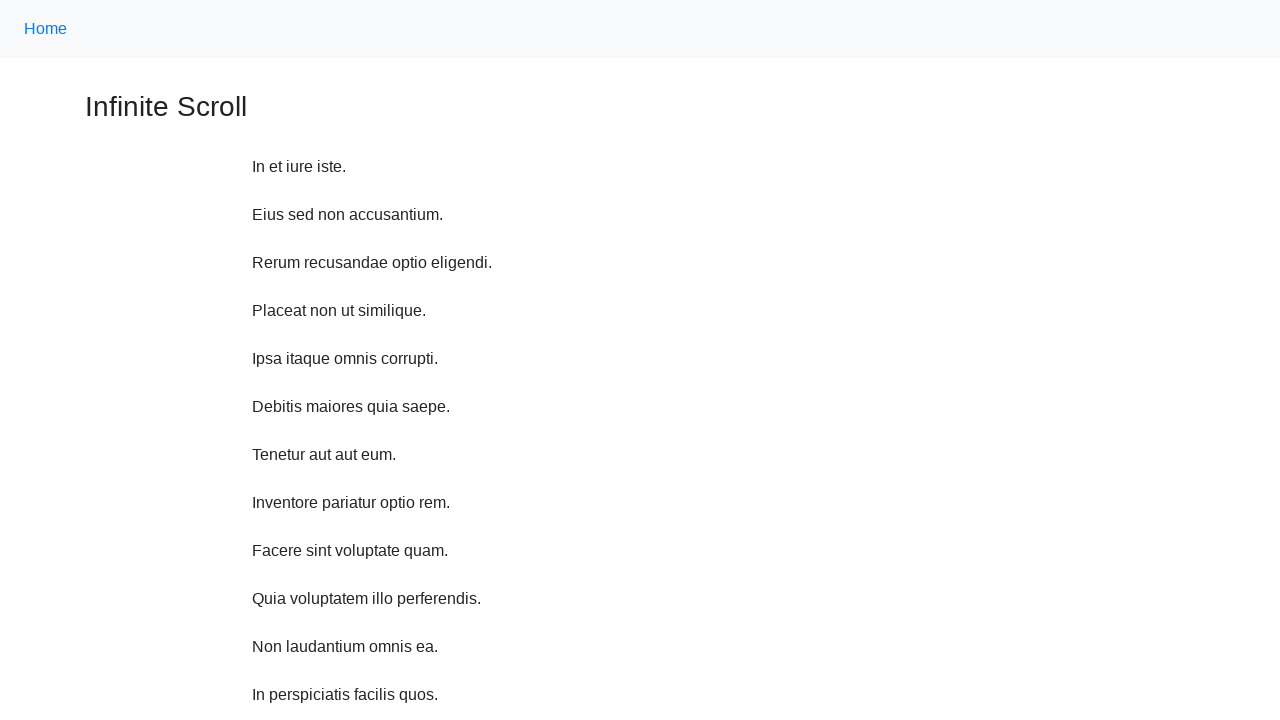

Waited 1 second before scrolling
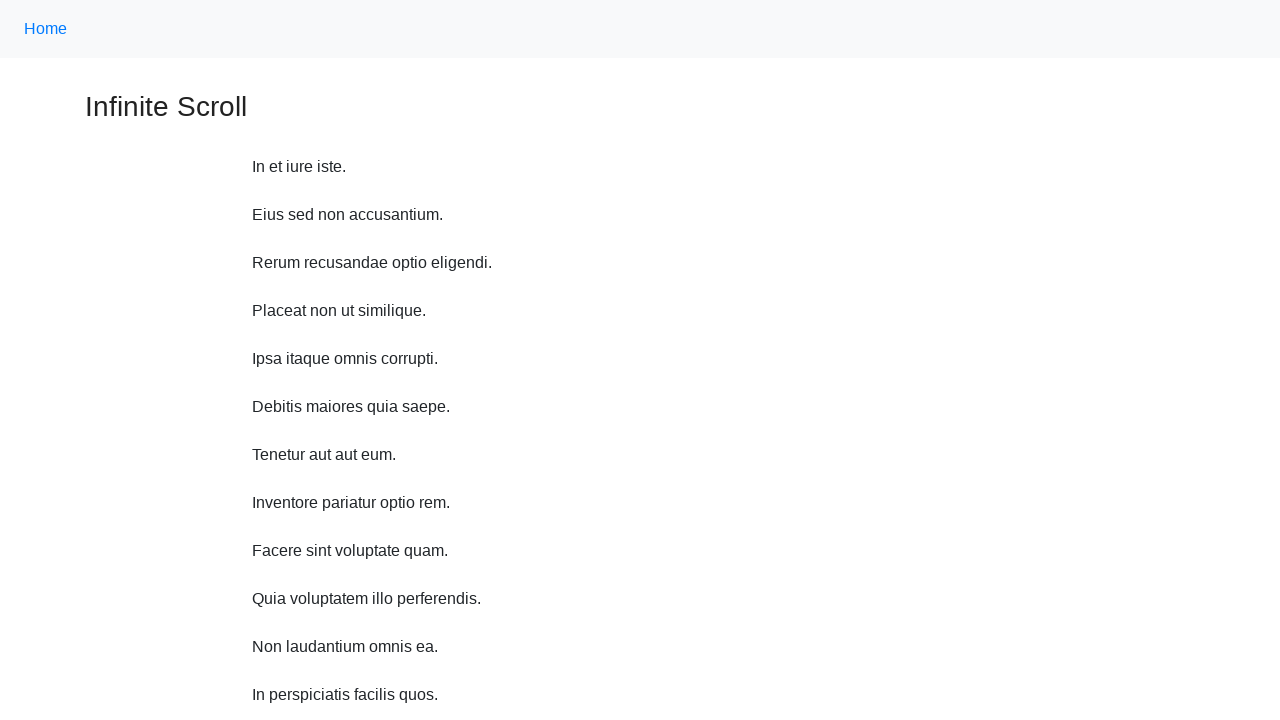

Scrolled up 750 pixels (iteration 8/10)
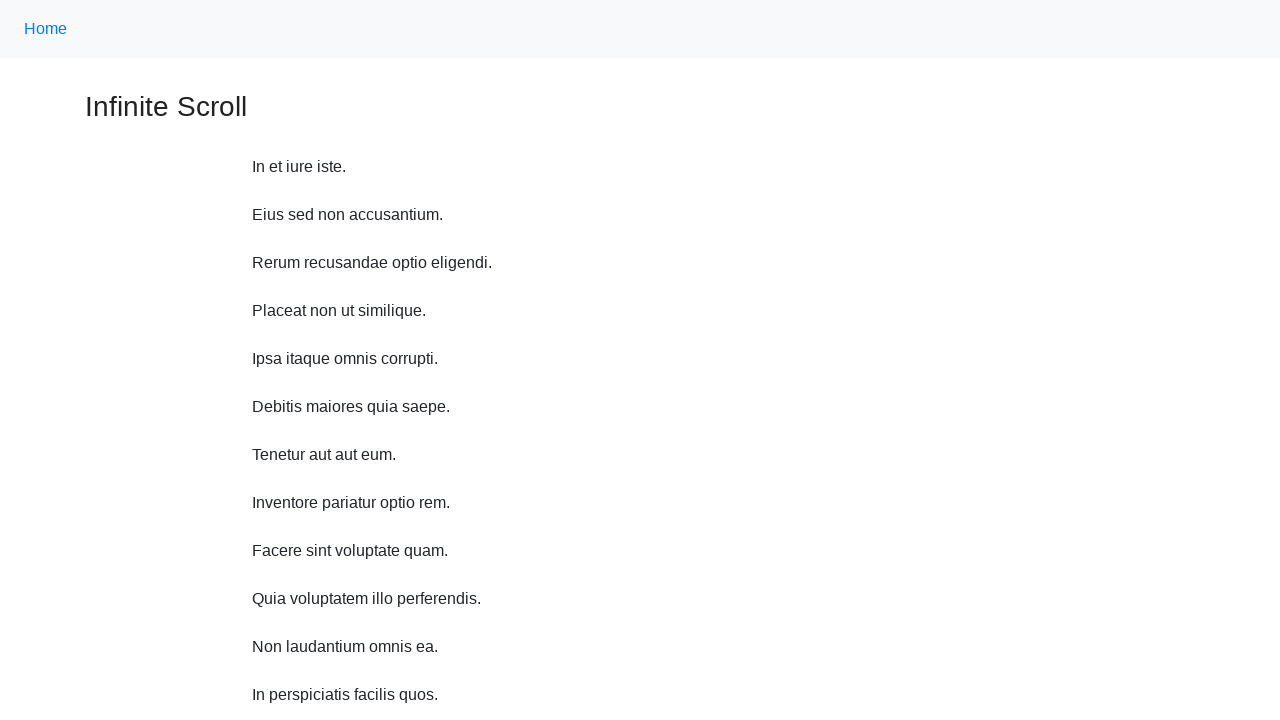

Waited 1 second before scrolling
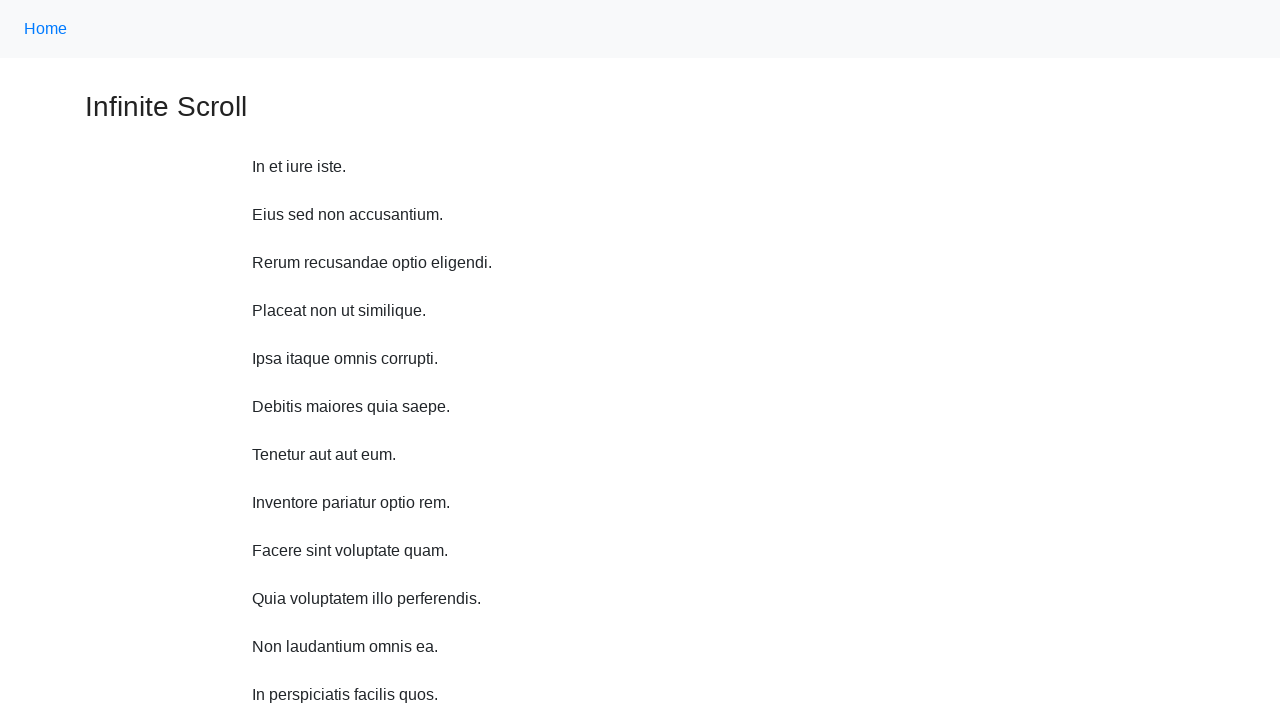

Scrolled up 750 pixels (iteration 9/10)
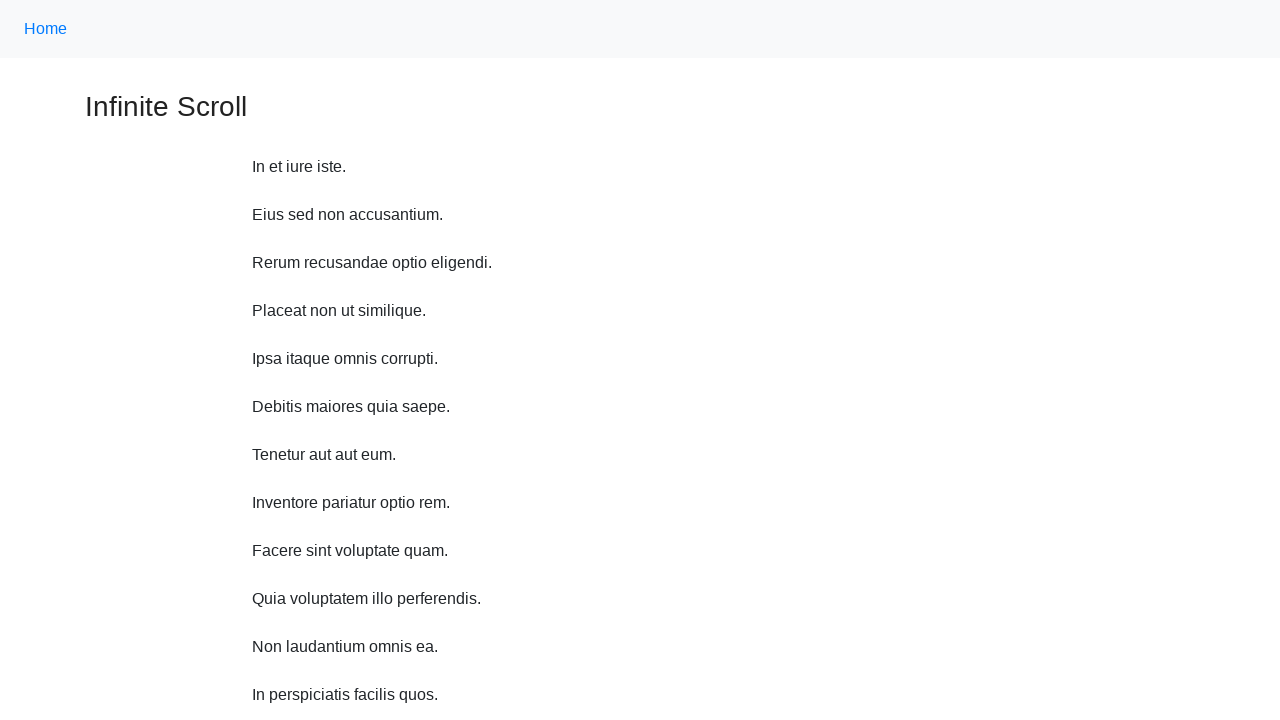

Waited 1 second before scrolling
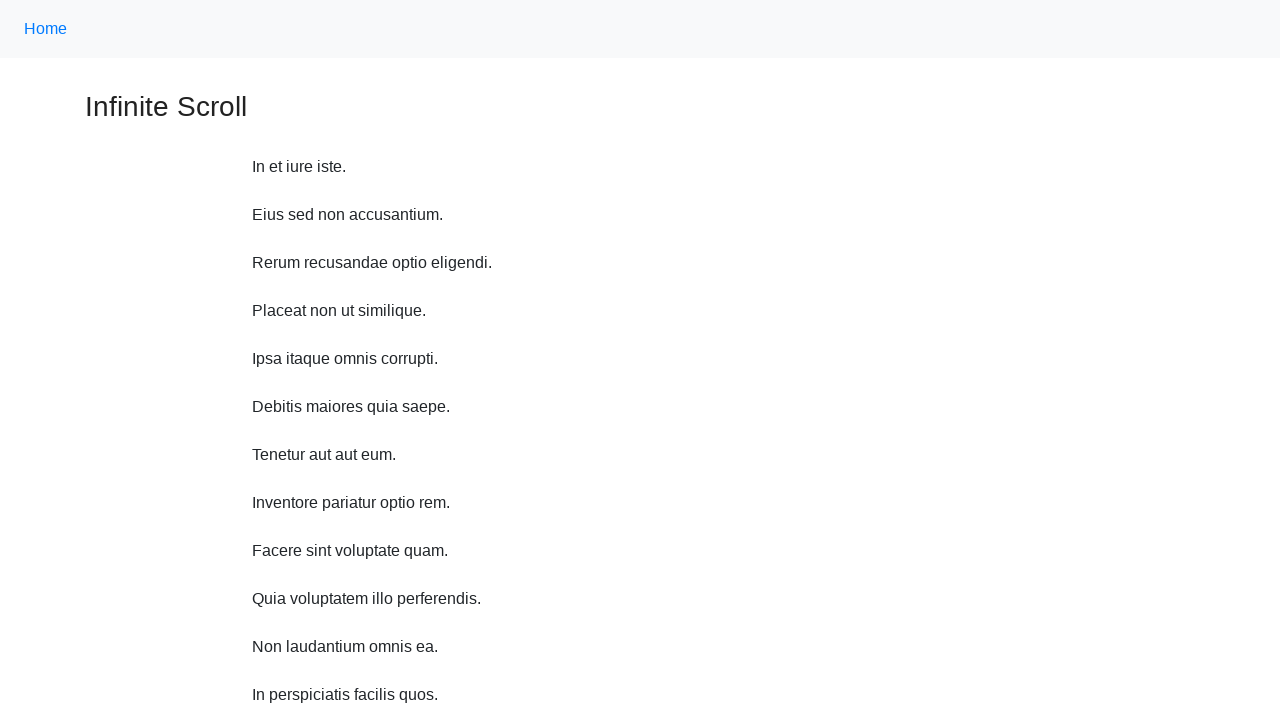

Scrolled up 750 pixels (iteration 10/10)
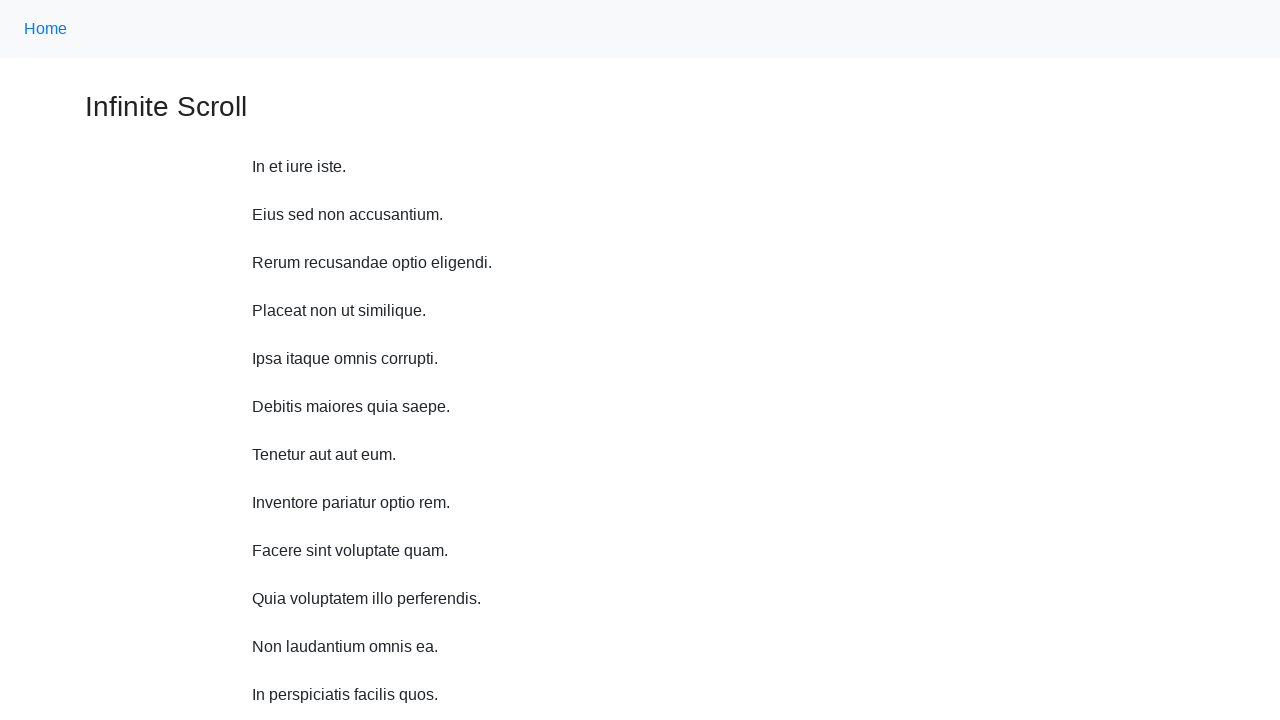

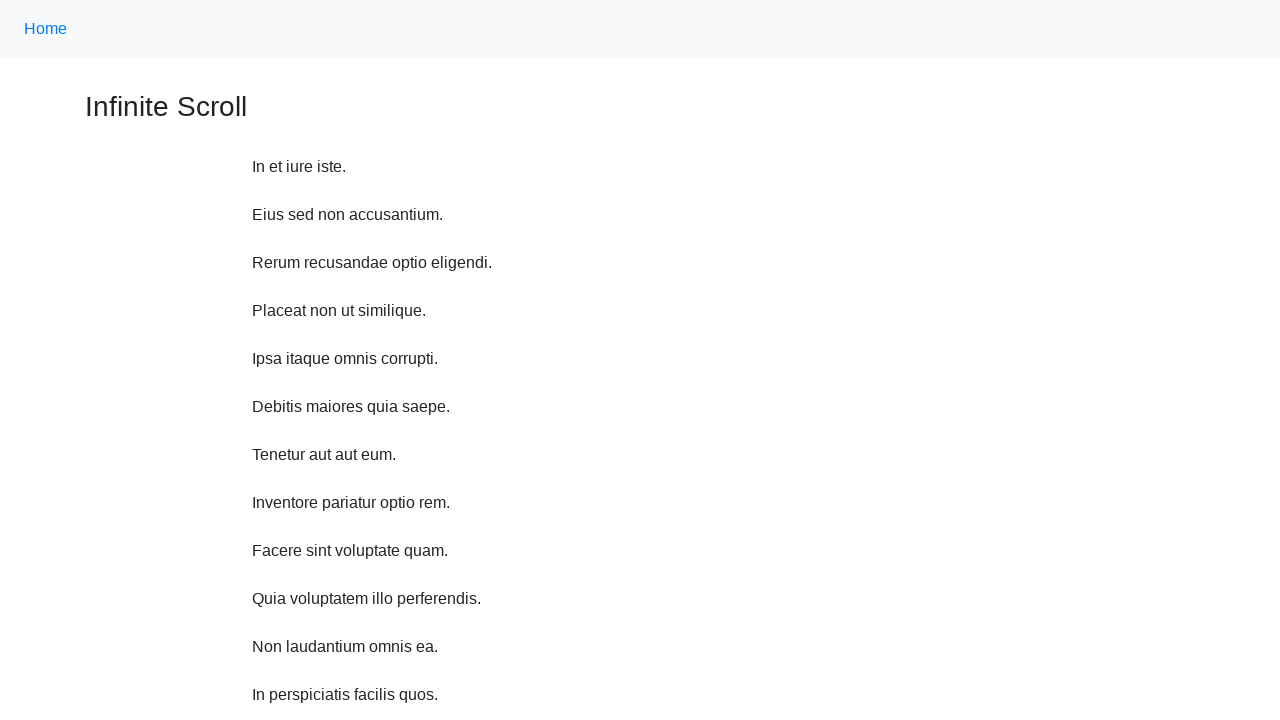